Navigates to an automation practice page and verifies that footer links are present and accessible

Starting URL: https://rahulshettyacademy.com/AutomationPractice

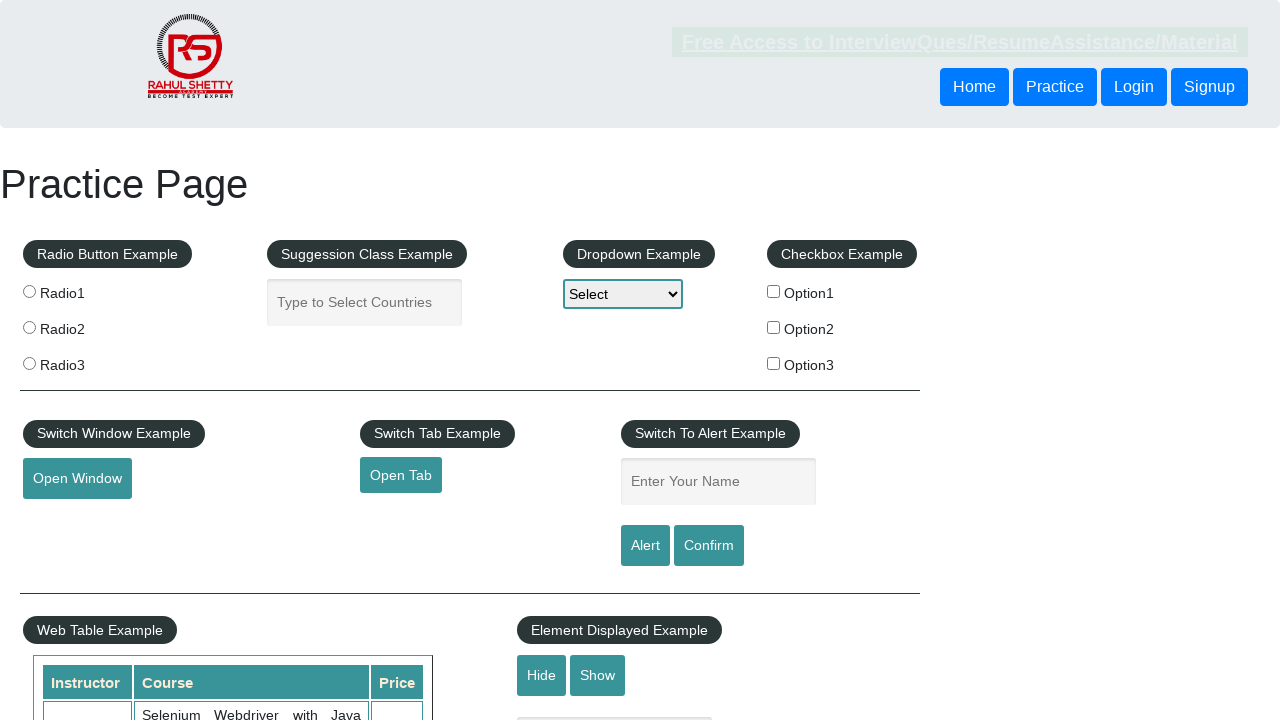

Navigated to automation practice page
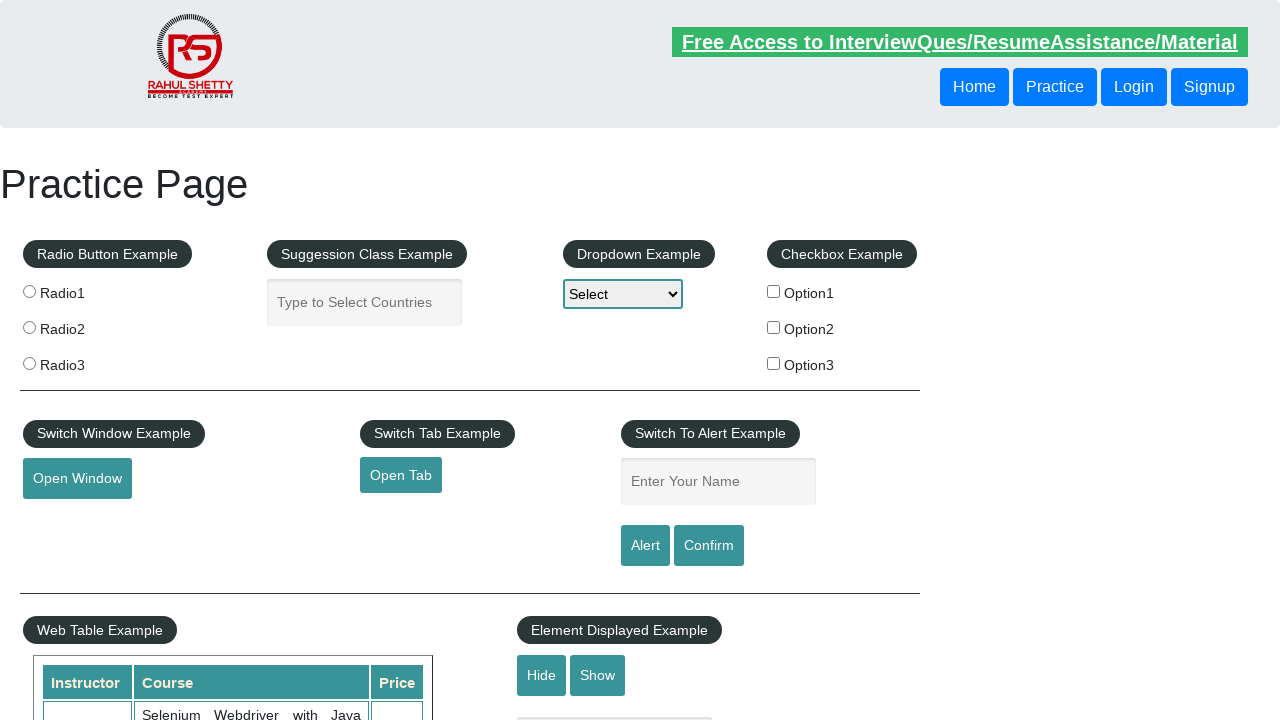

Footer links selector became available
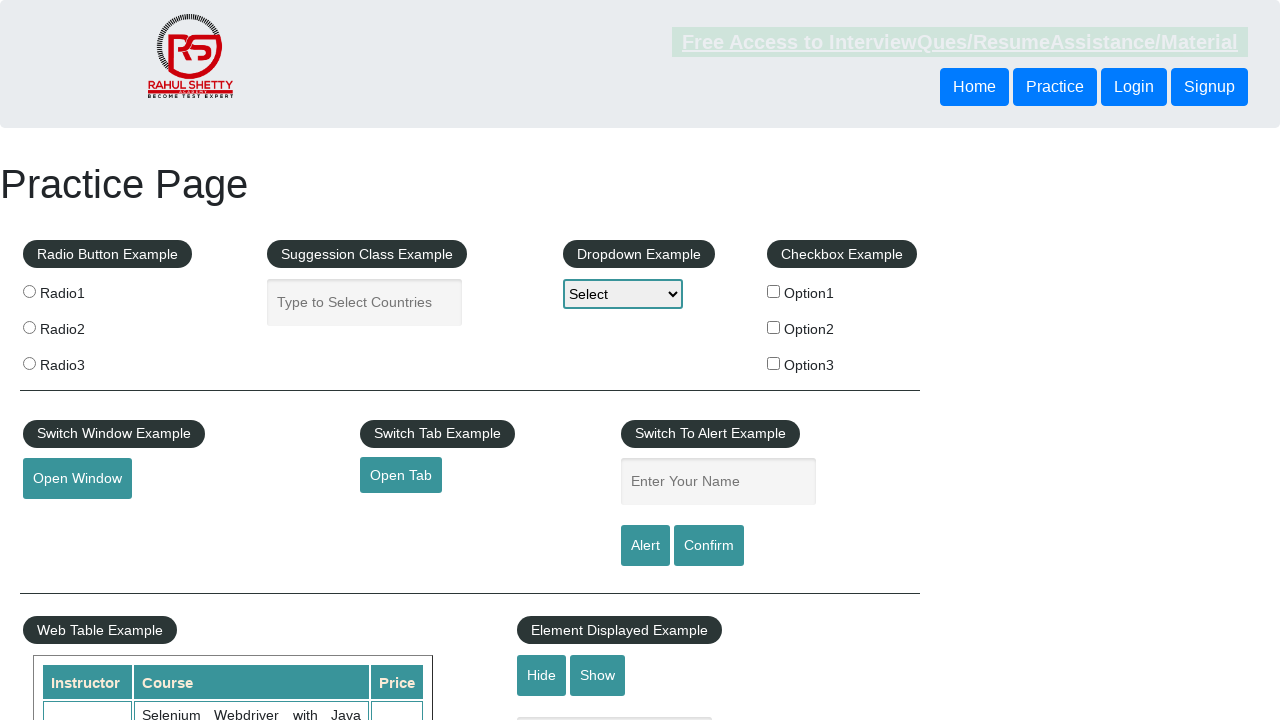

Retrieved 20 footer links
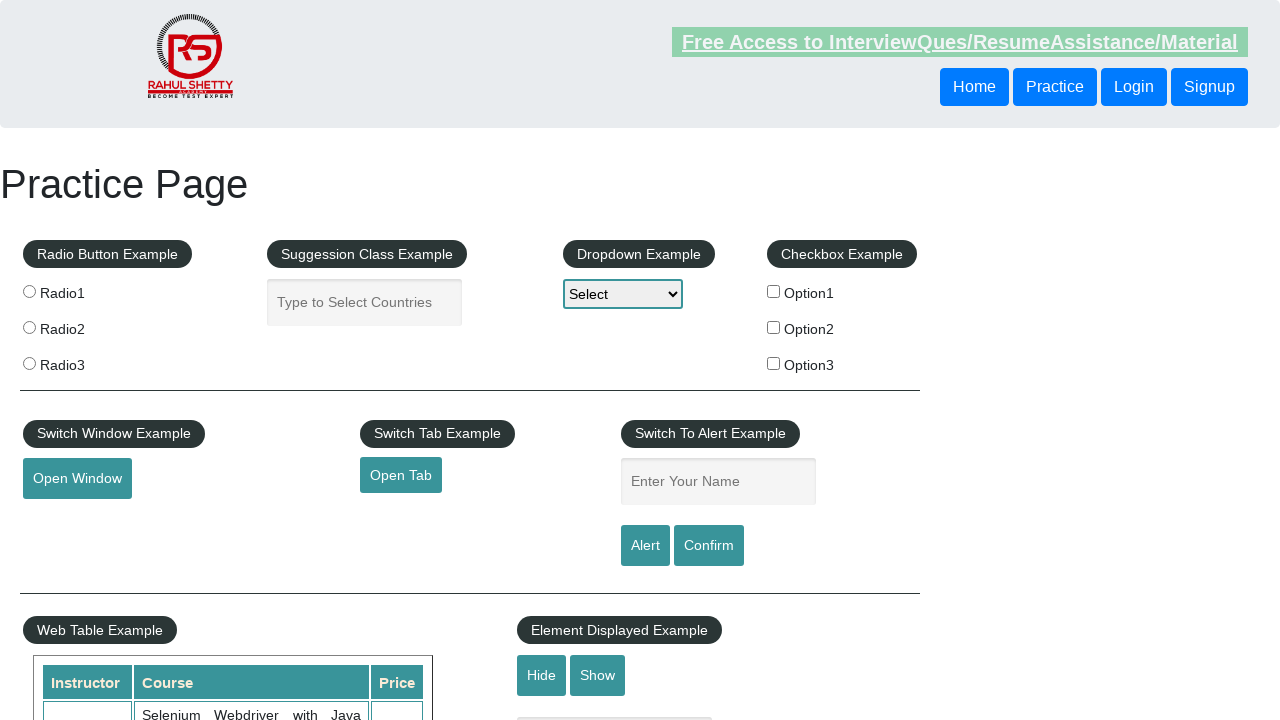

Retrieved href attribute from footer link: #
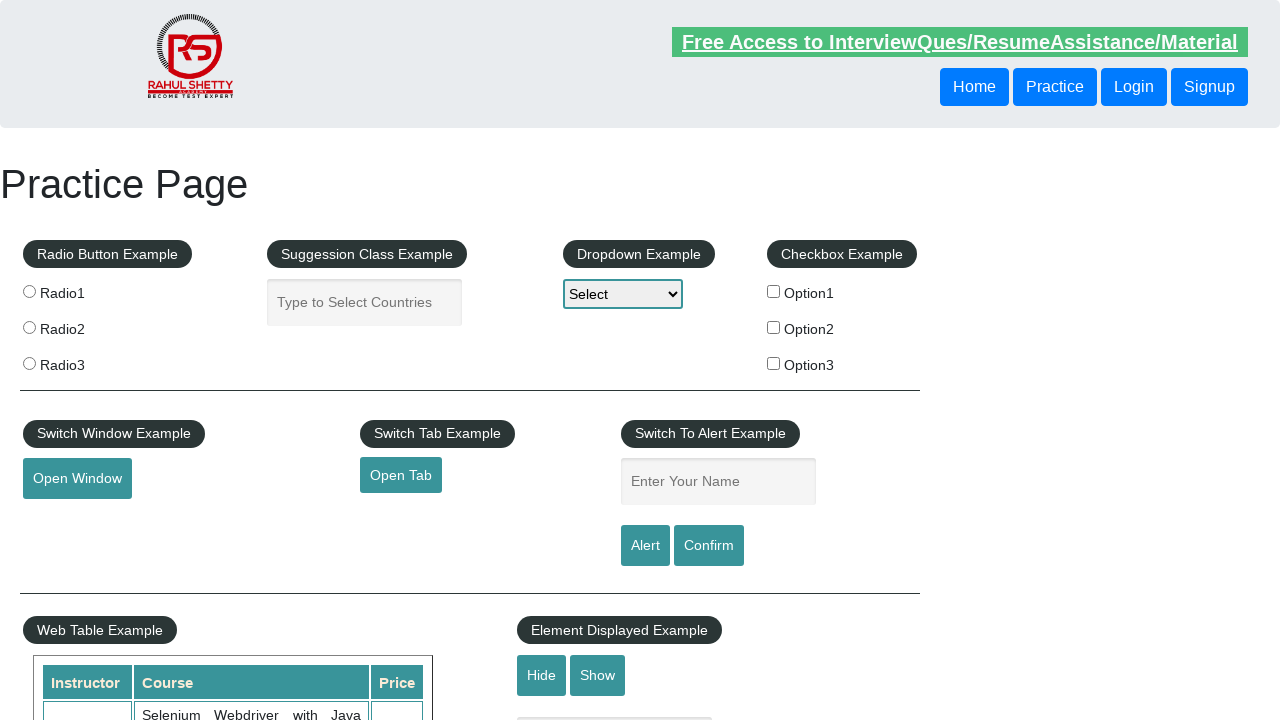

Verified footer link is visible: True
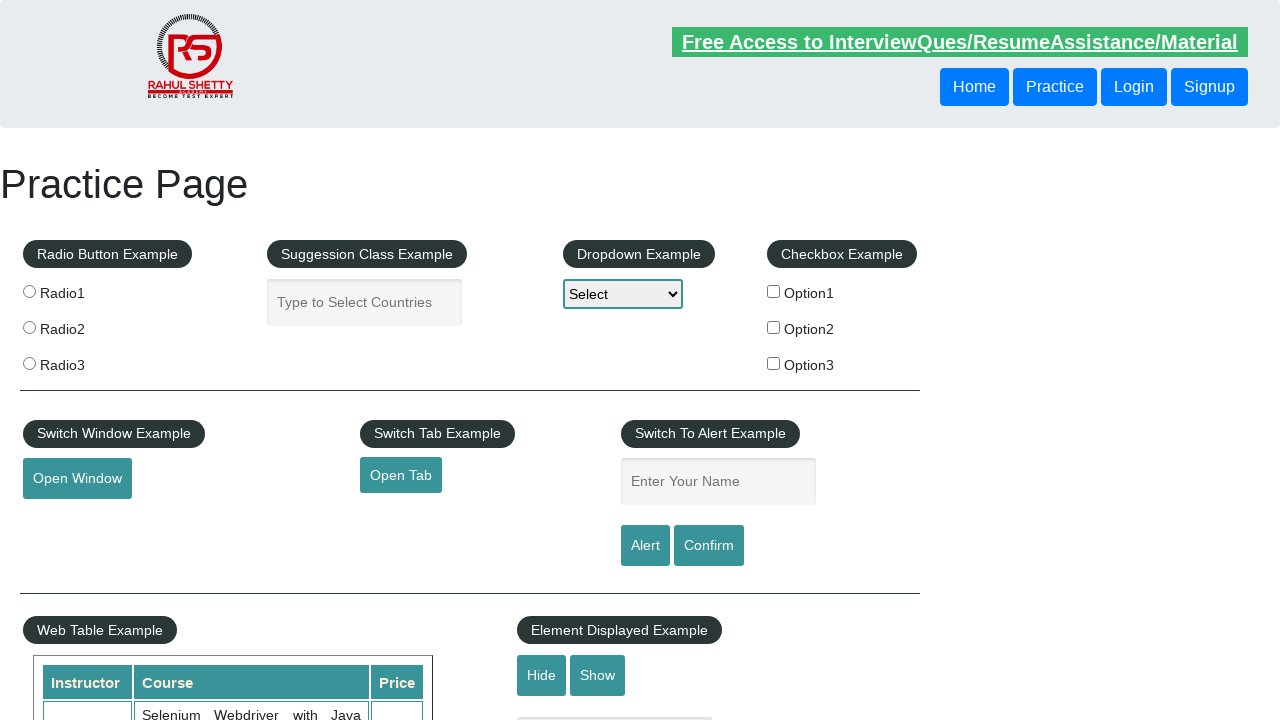

Retrieved href attribute from footer link: http://www.restapitutorial.com/
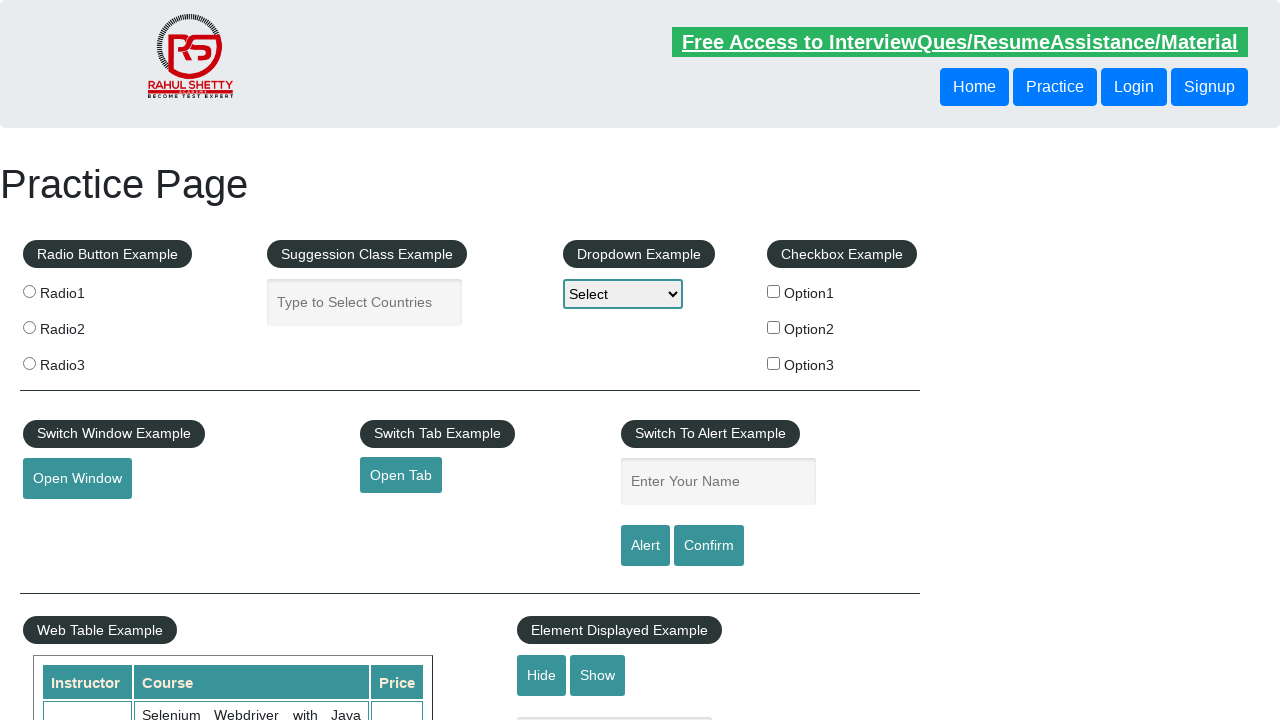

Verified footer link is visible: True
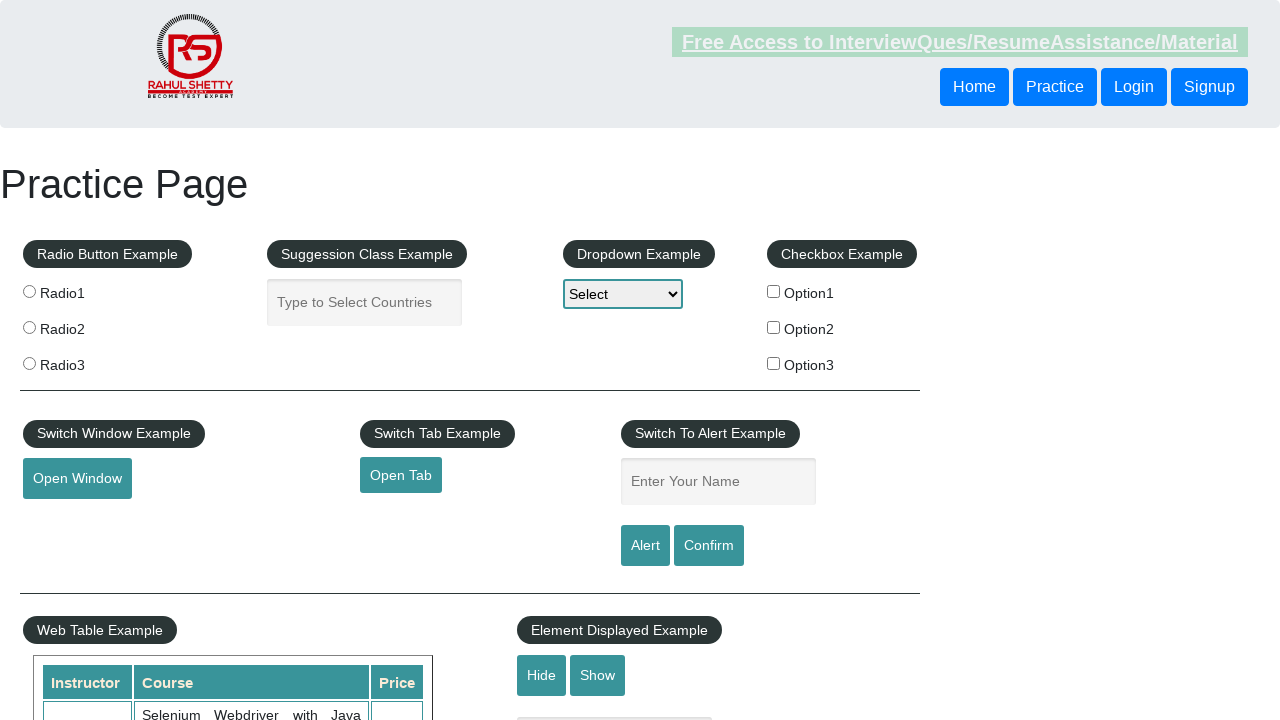

Retrieved href attribute from footer link: https://www.soapui.org/
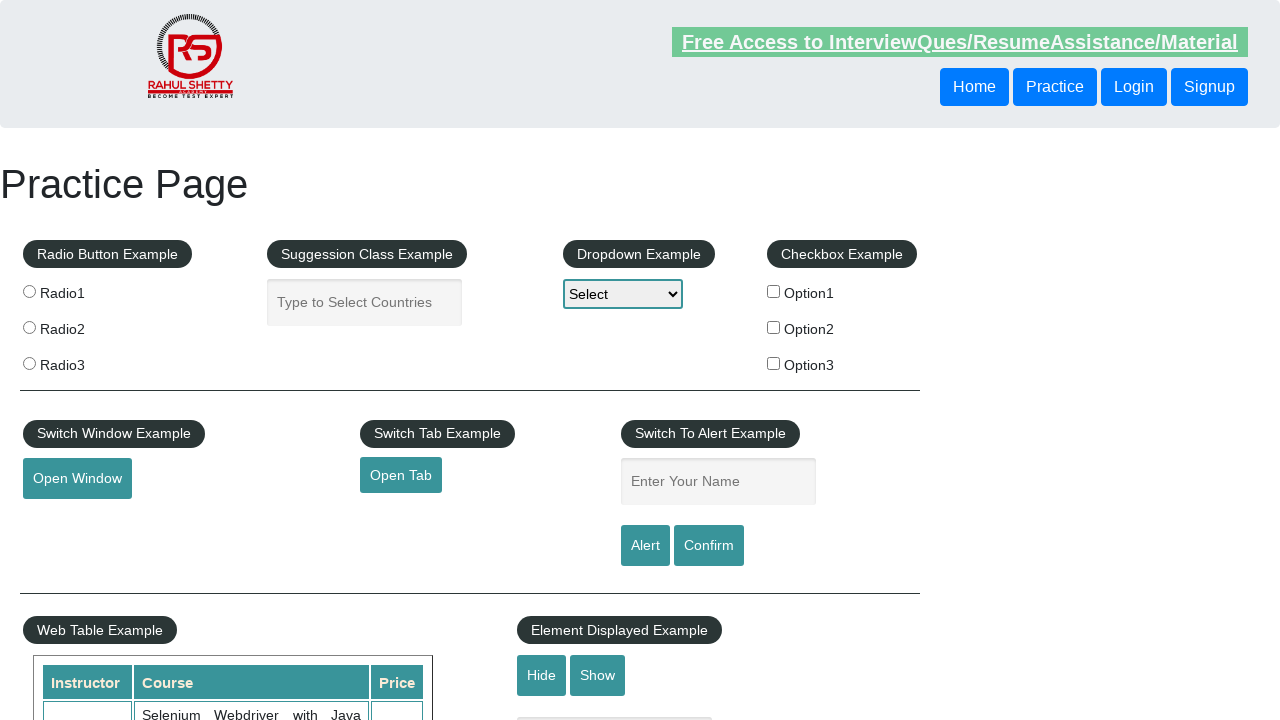

Verified footer link is visible: True
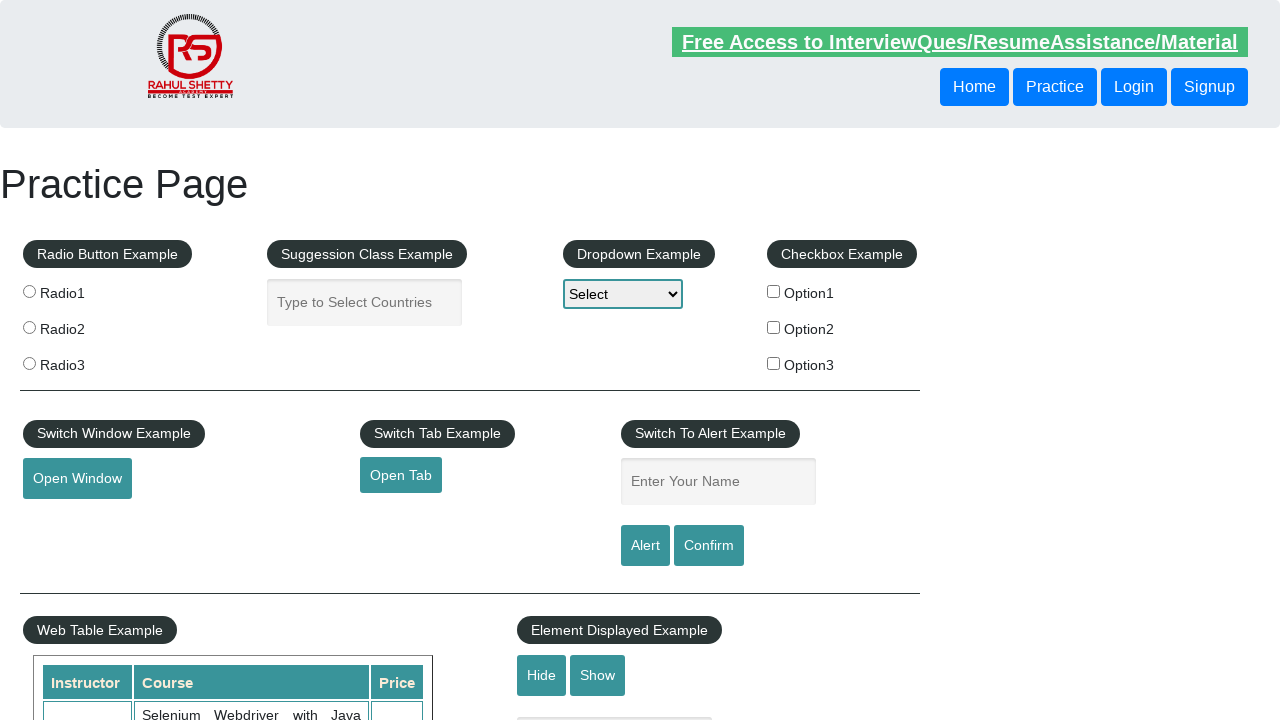

Retrieved href attribute from footer link: https://courses.rahulshettyacademy.com/p/appium-tutorial
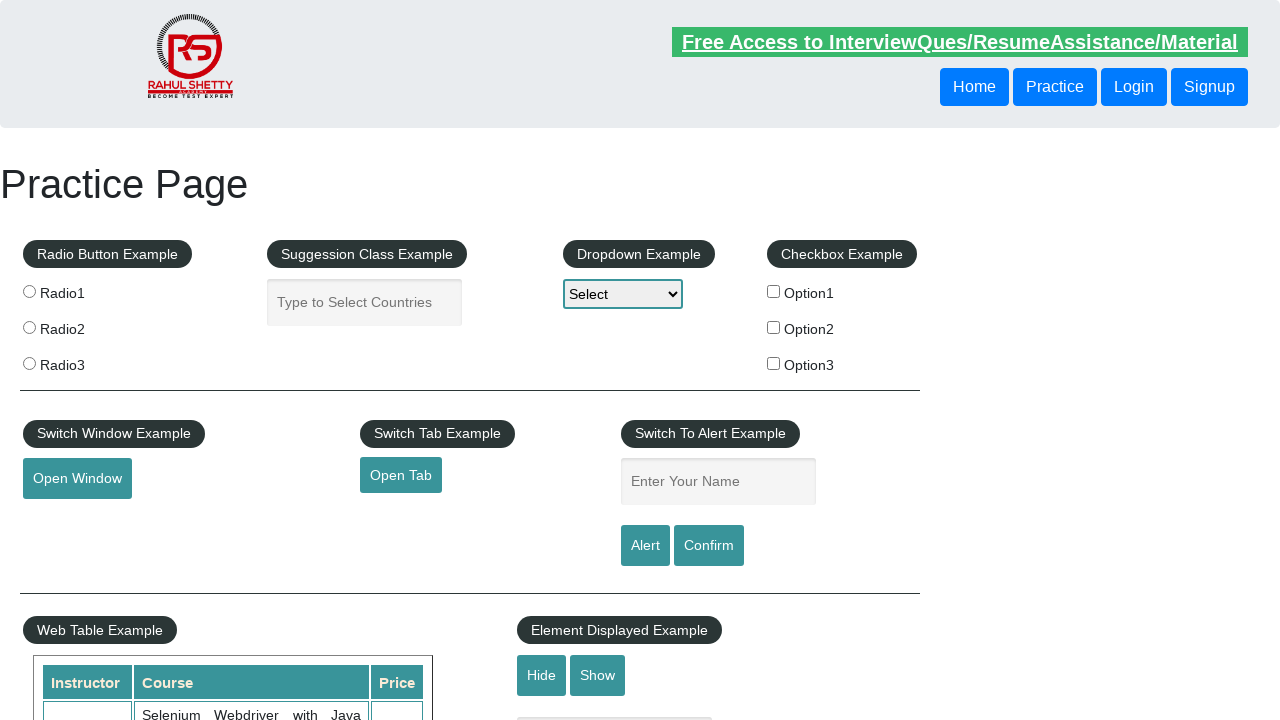

Verified footer link is visible: True
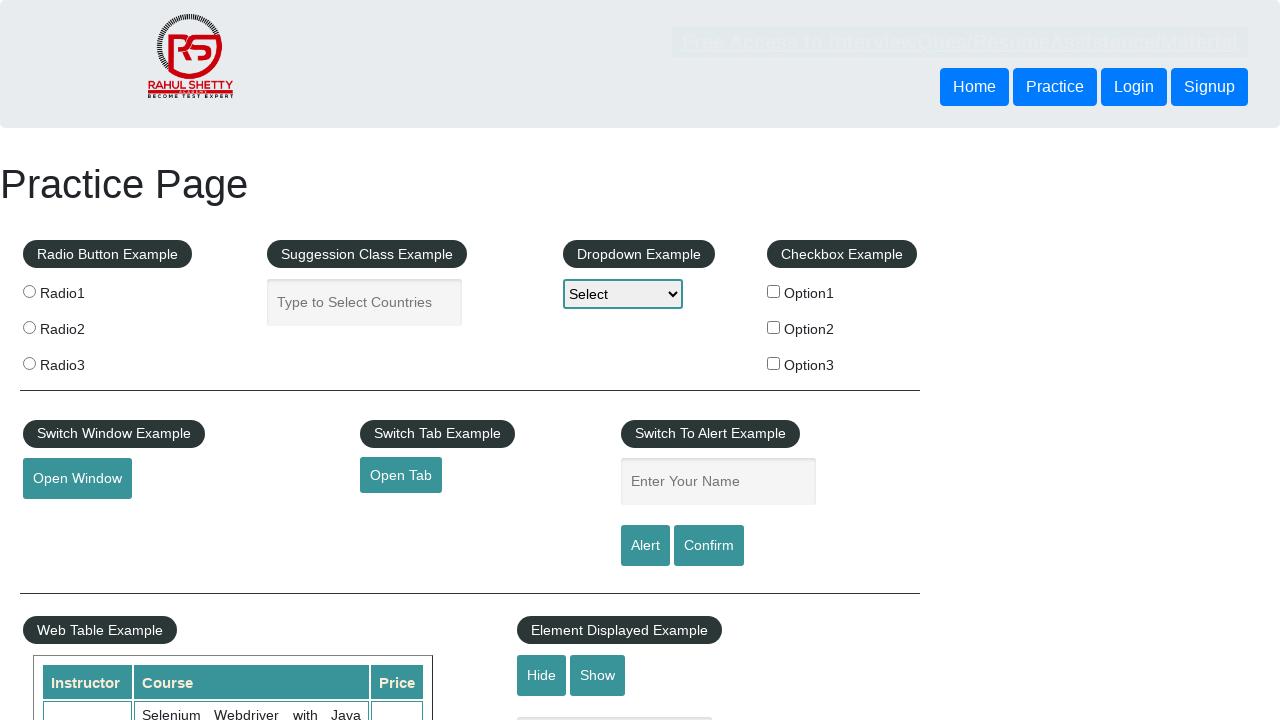

Retrieved href attribute from footer link: https://jmeter.apache.org/
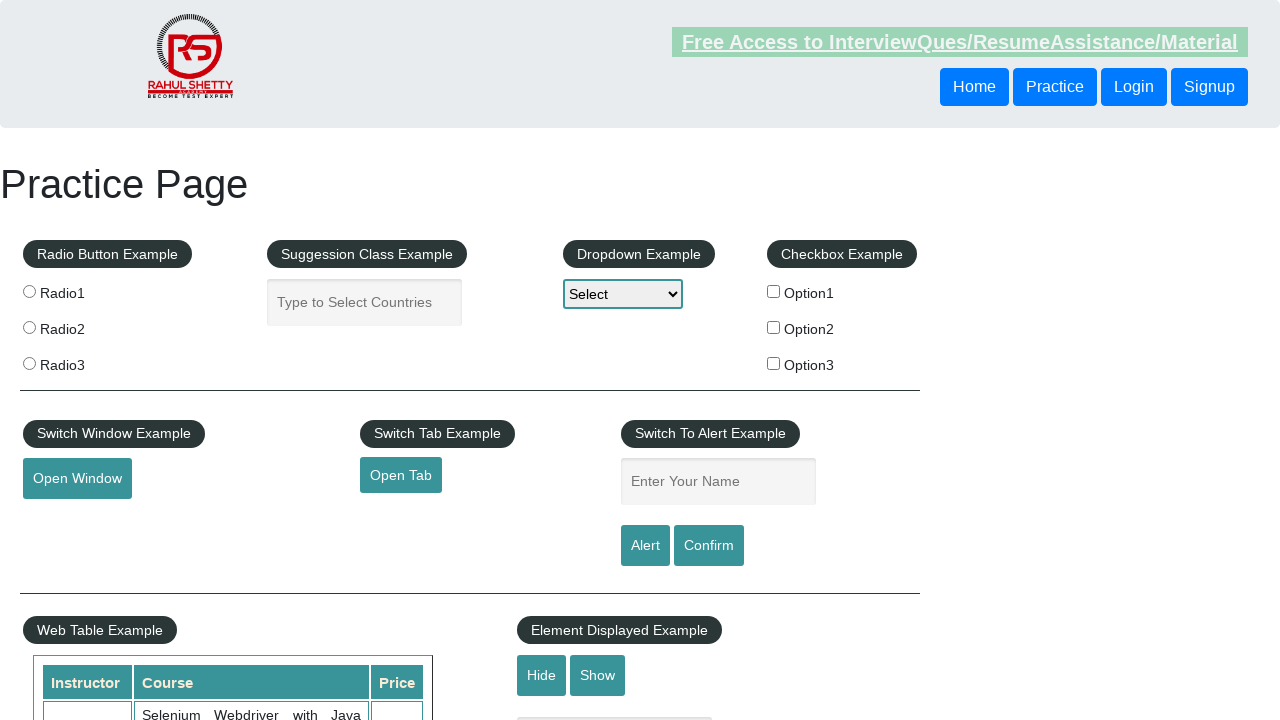

Verified footer link is visible: True
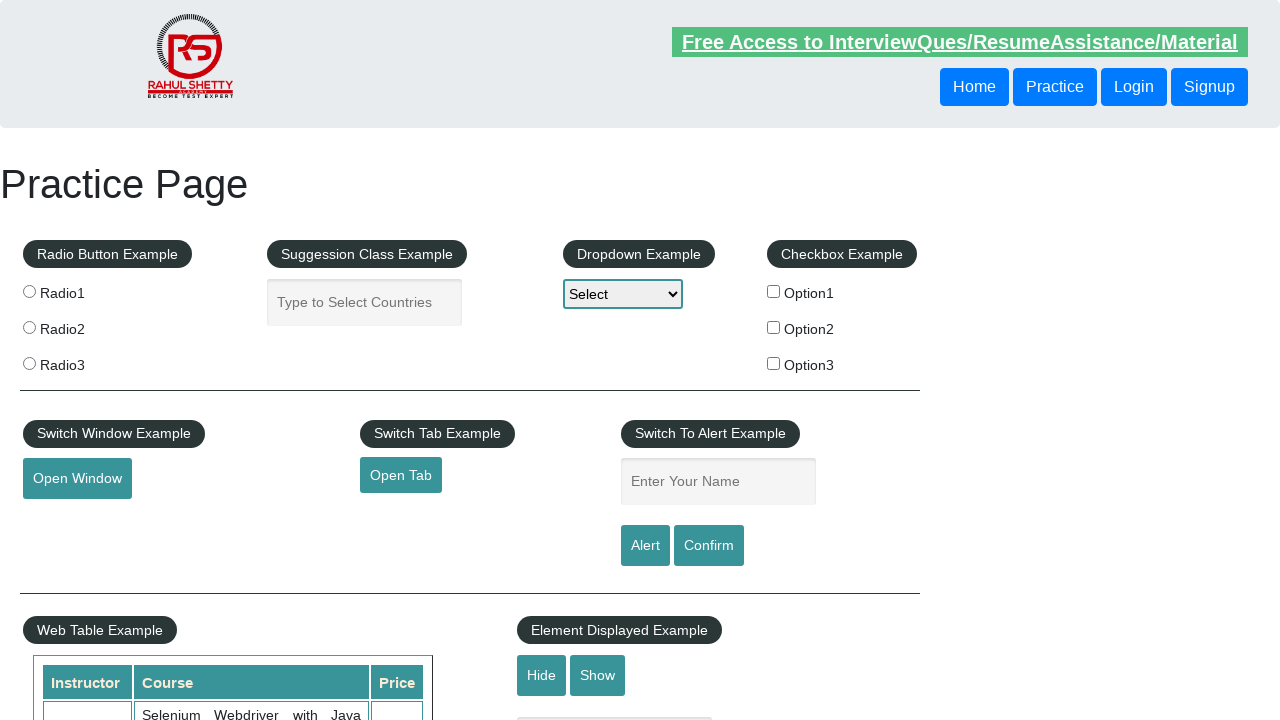

Retrieved href attribute from footer link: #
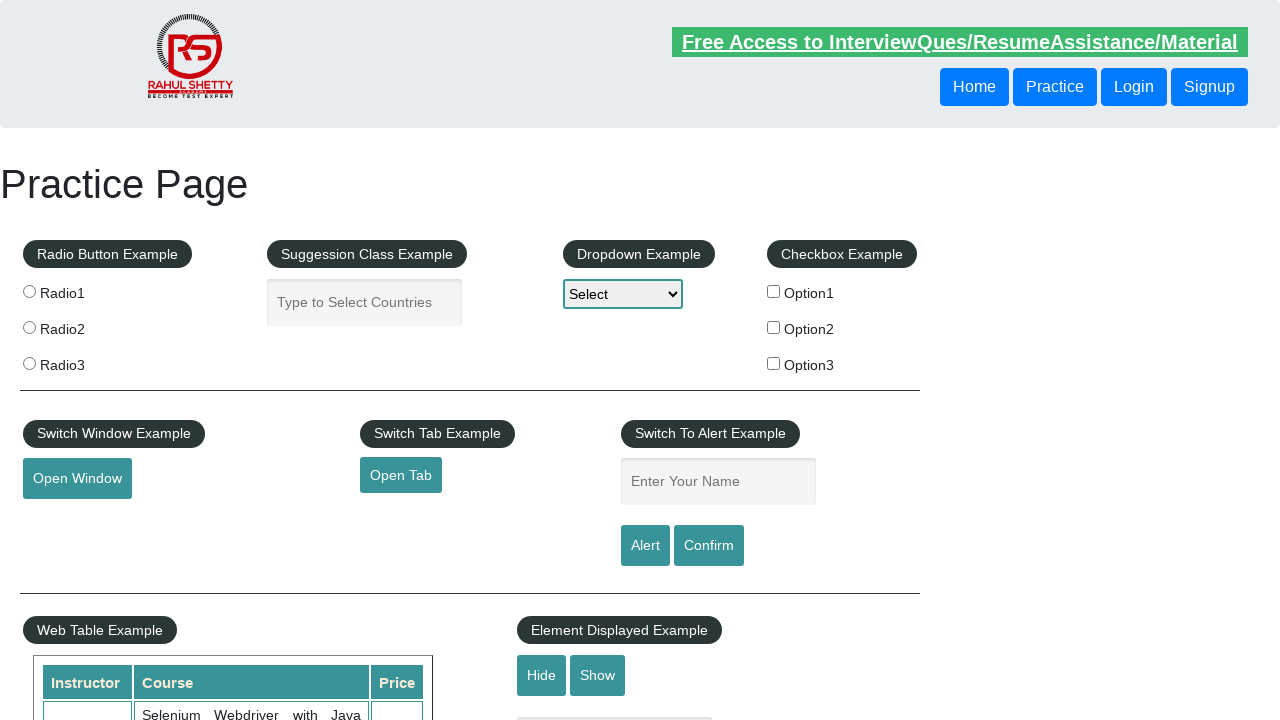

Verified footer link is visible: True
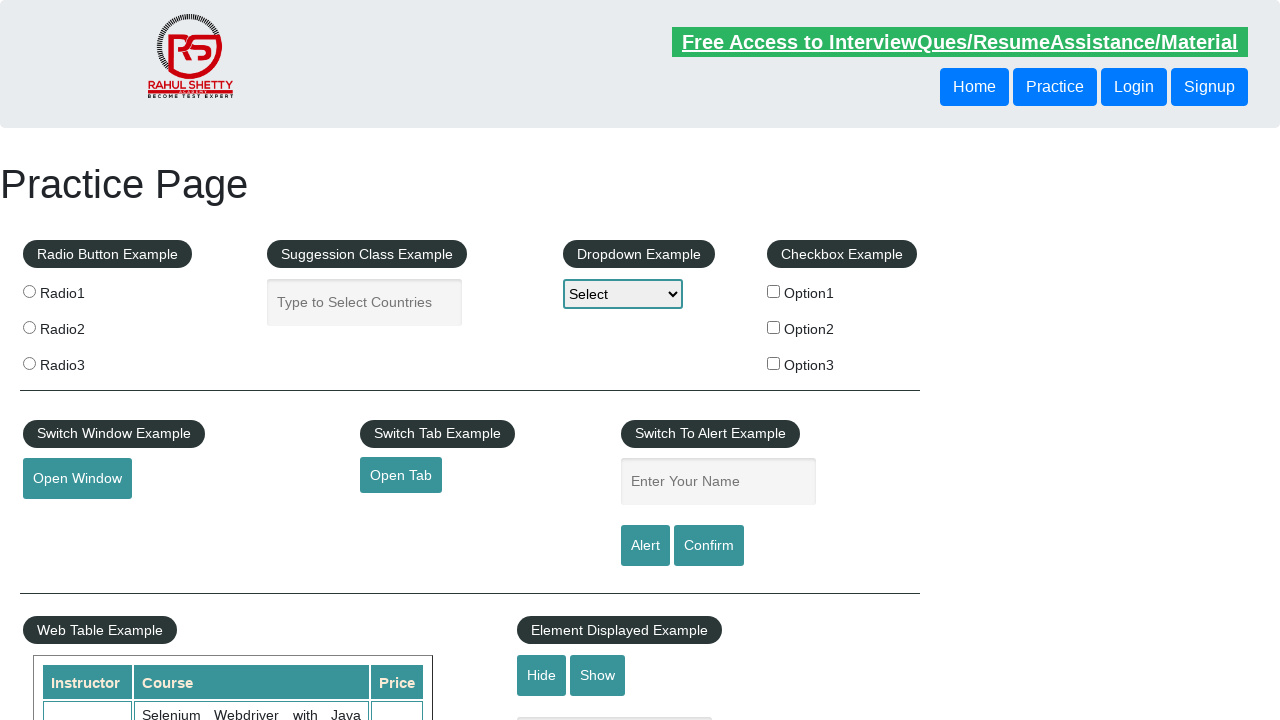

Retrieved href attribute from footer link: https://rahulshettyacademy.com/brokenlink
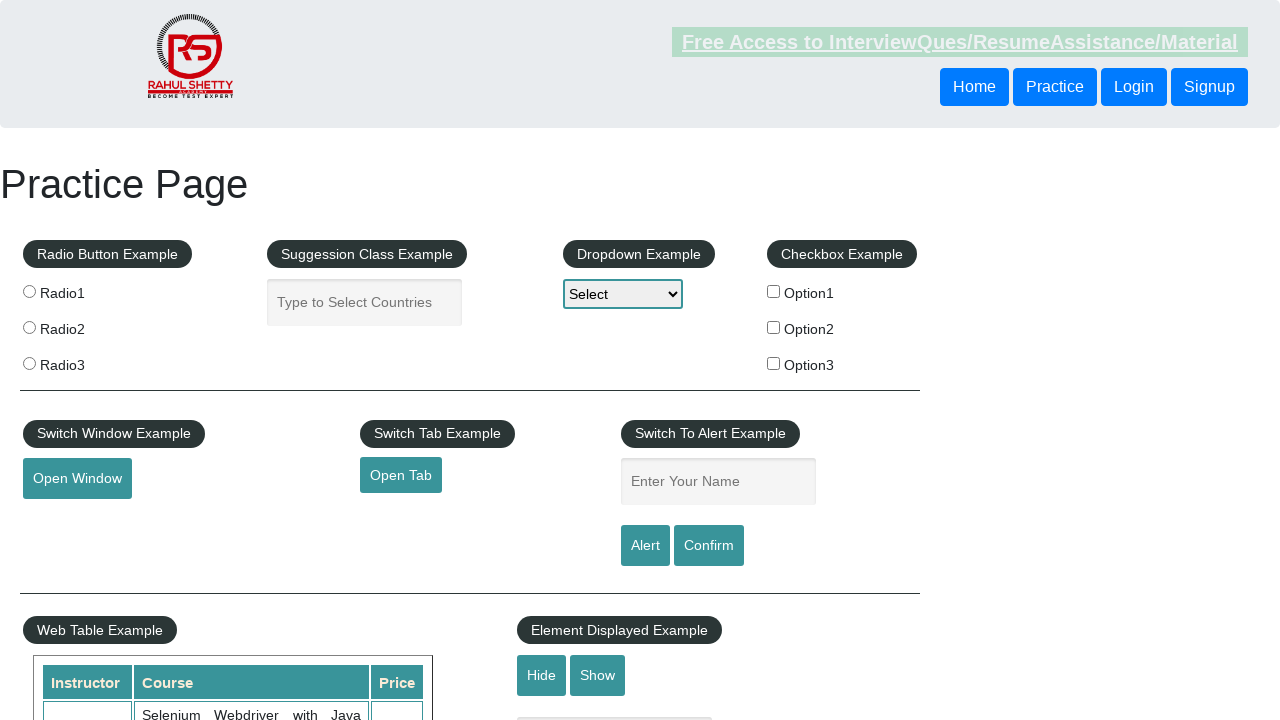

Verified footer link is visible: True
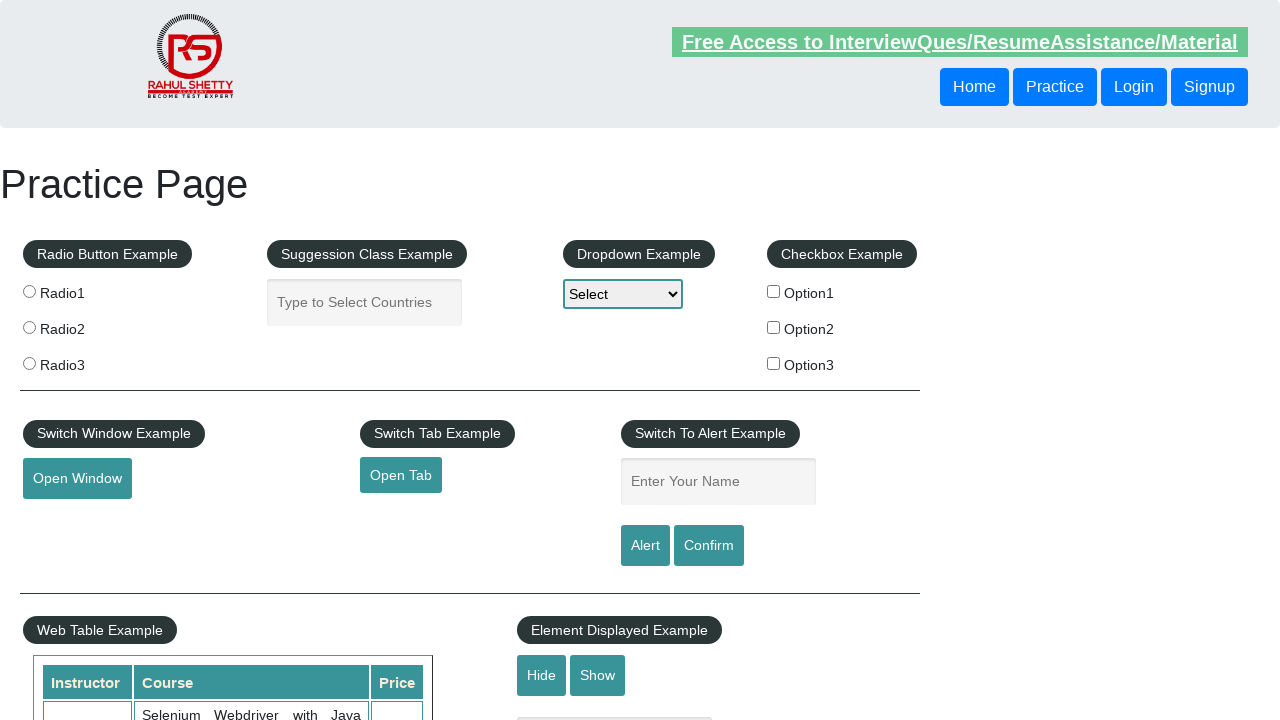

Retrieved href attribute from footer link: #
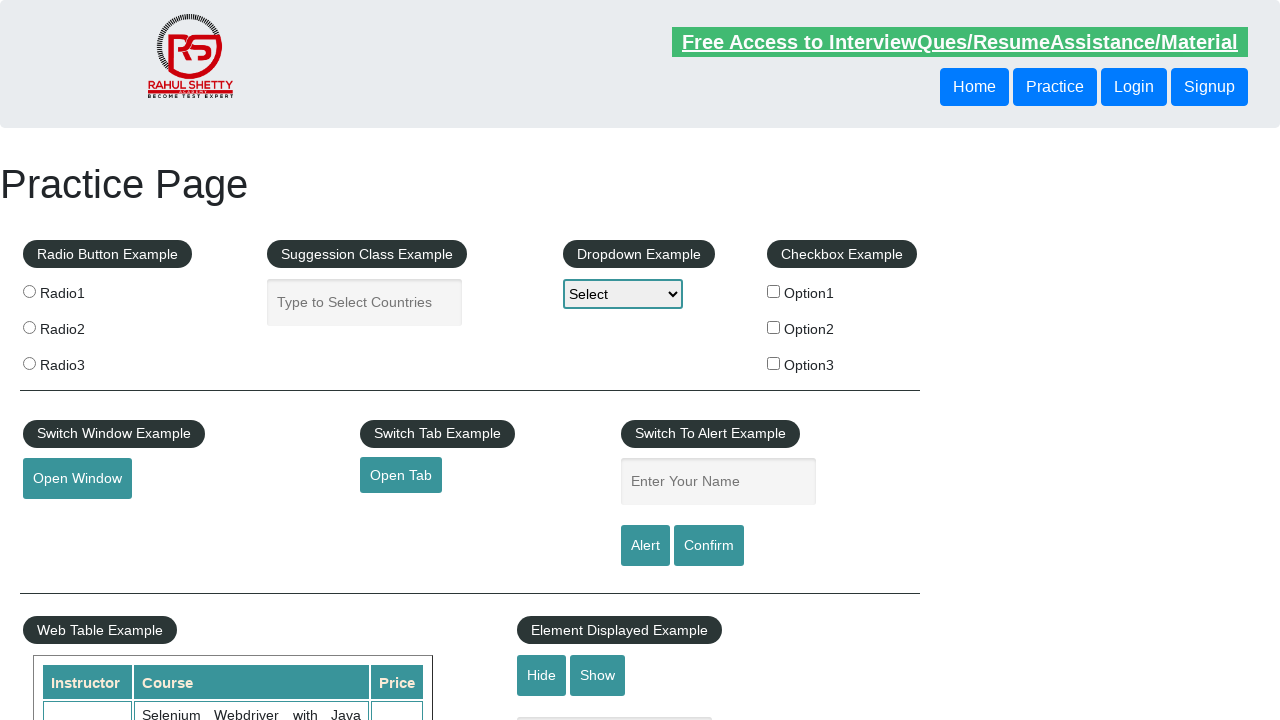

Verified footer link is visible: True
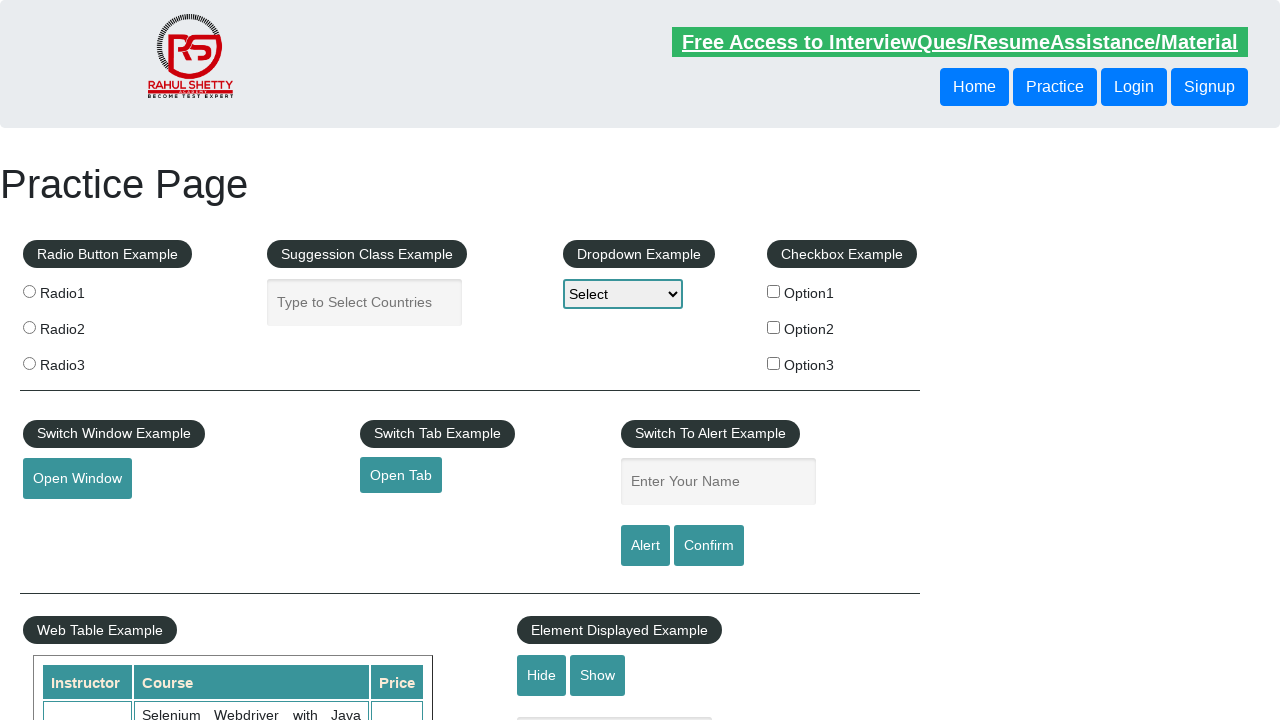

Retrieved href attribute from footer link: #
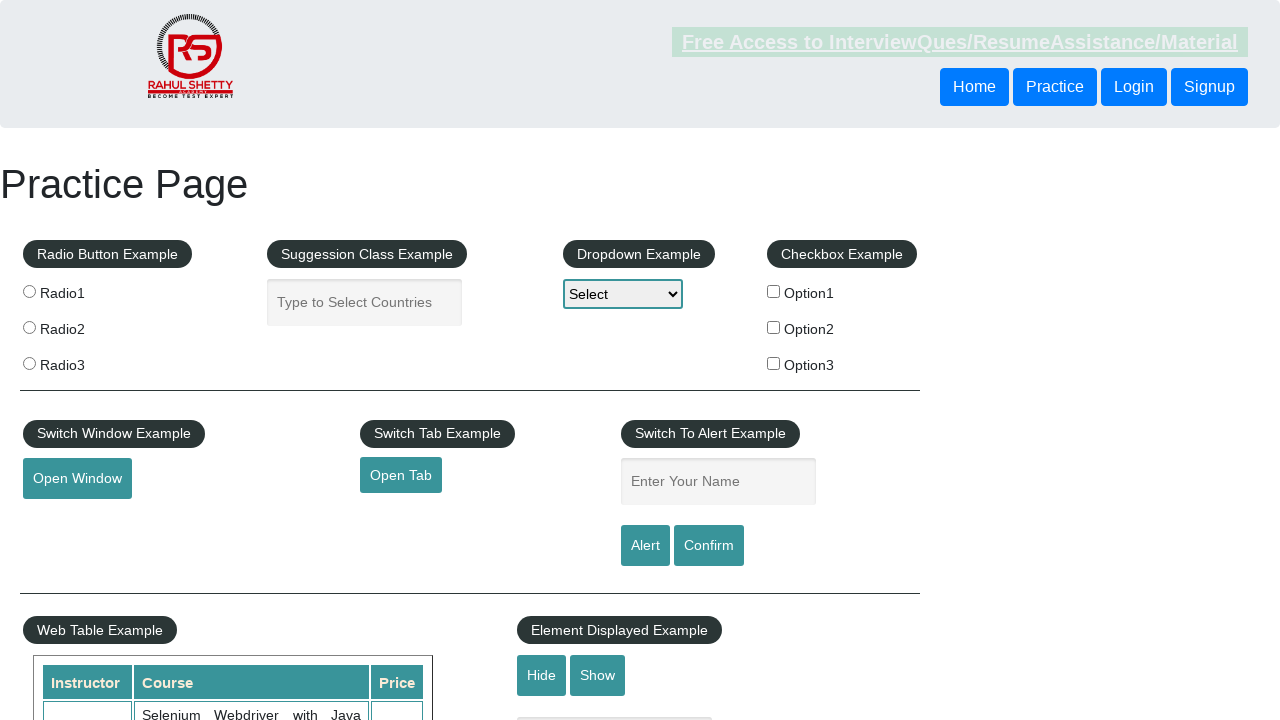

Verified footer link is visible: True
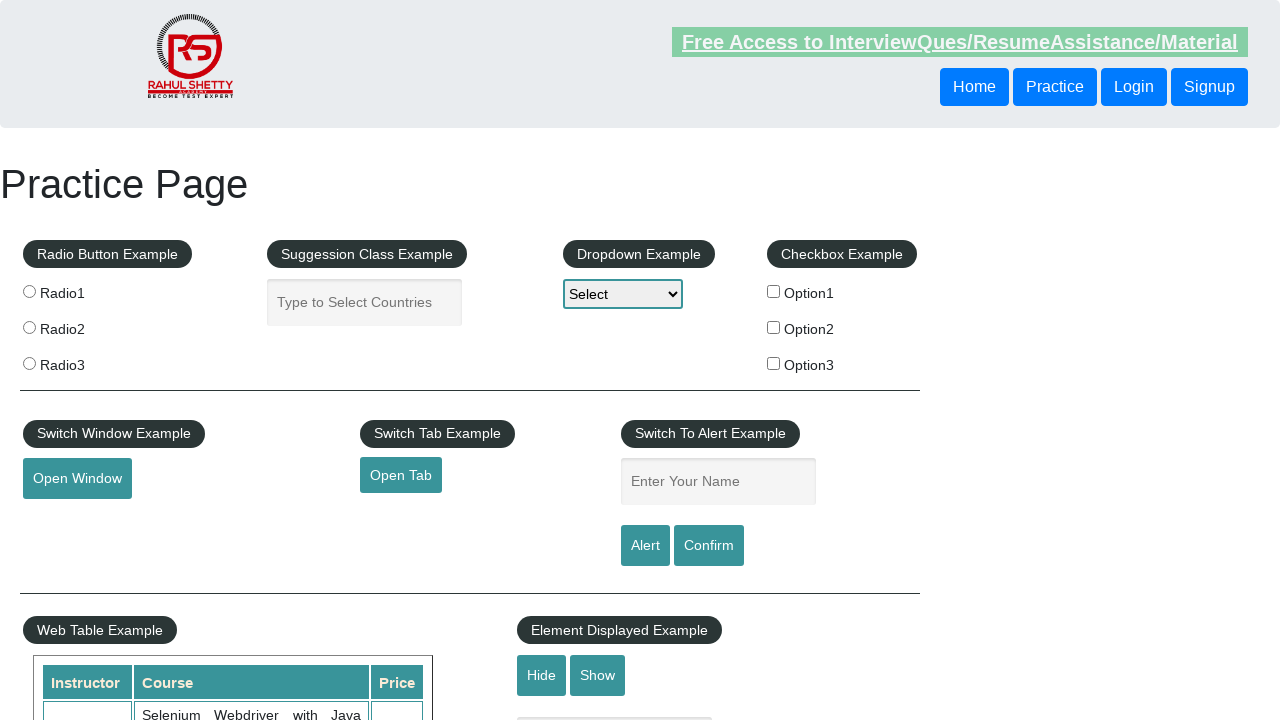

Retrieved href attribute from footer link: #
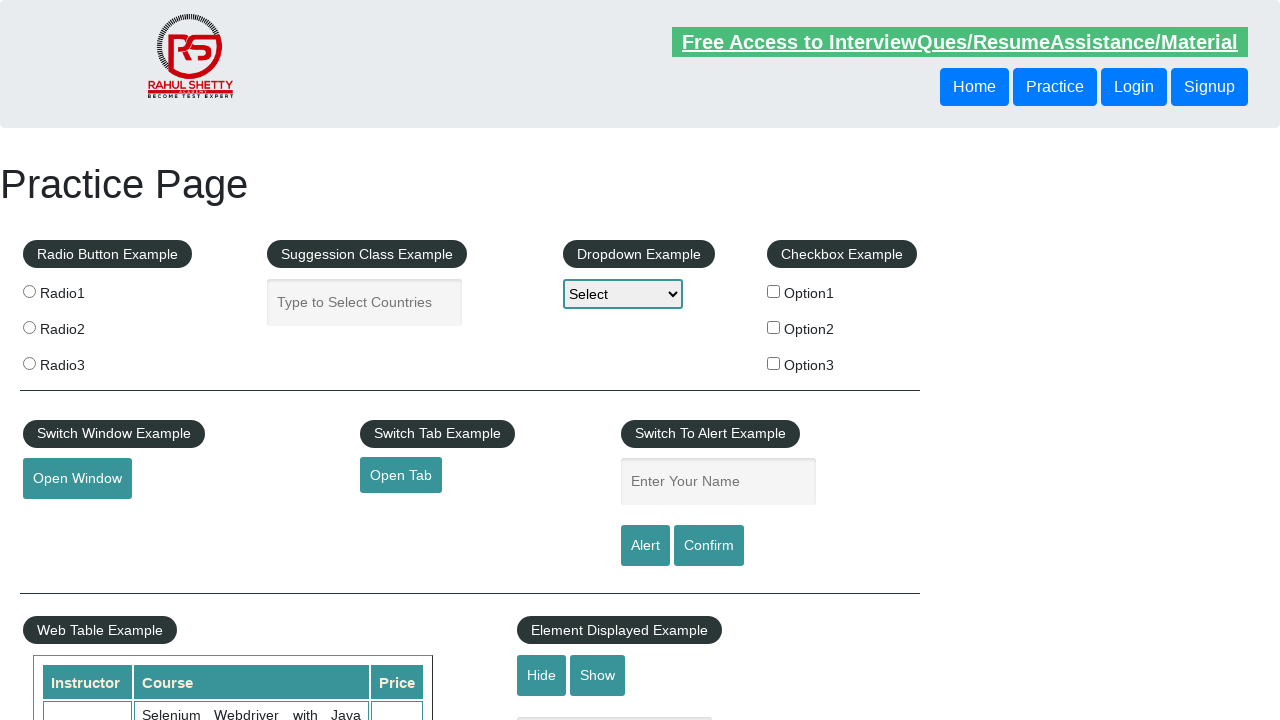

Verified footer link is visible: True
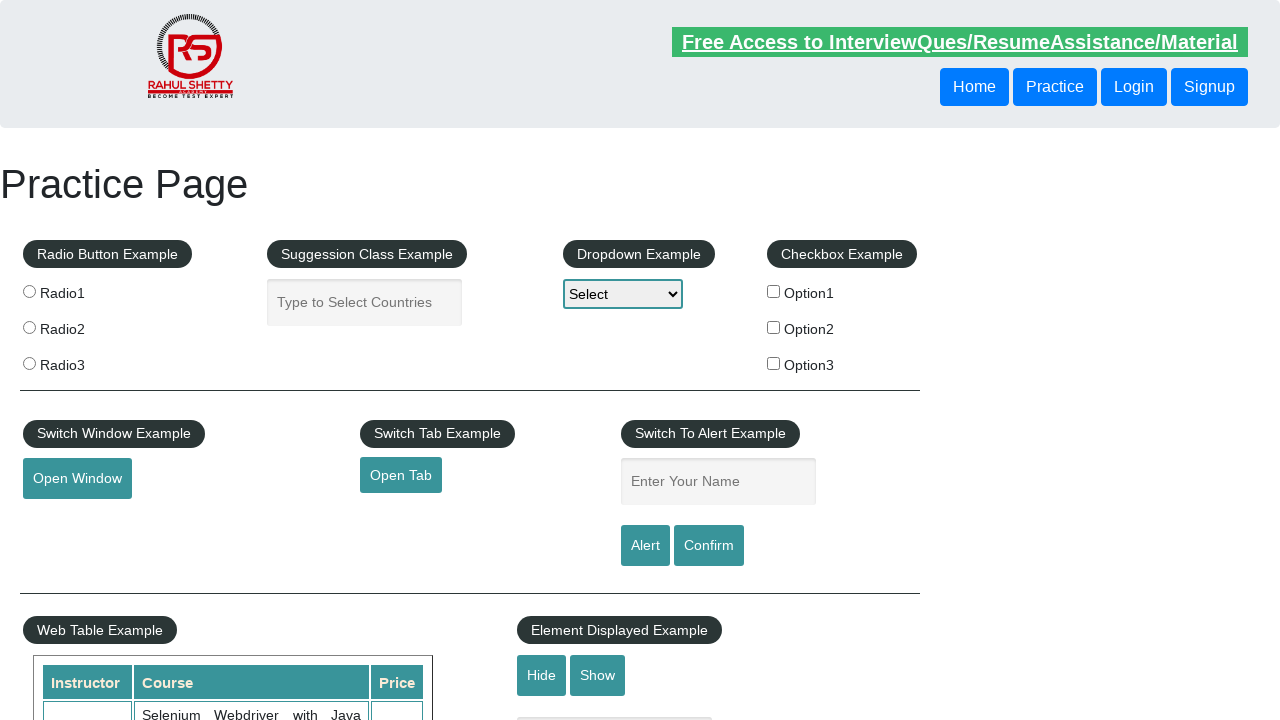

Retrieved href attribute from footer link: #
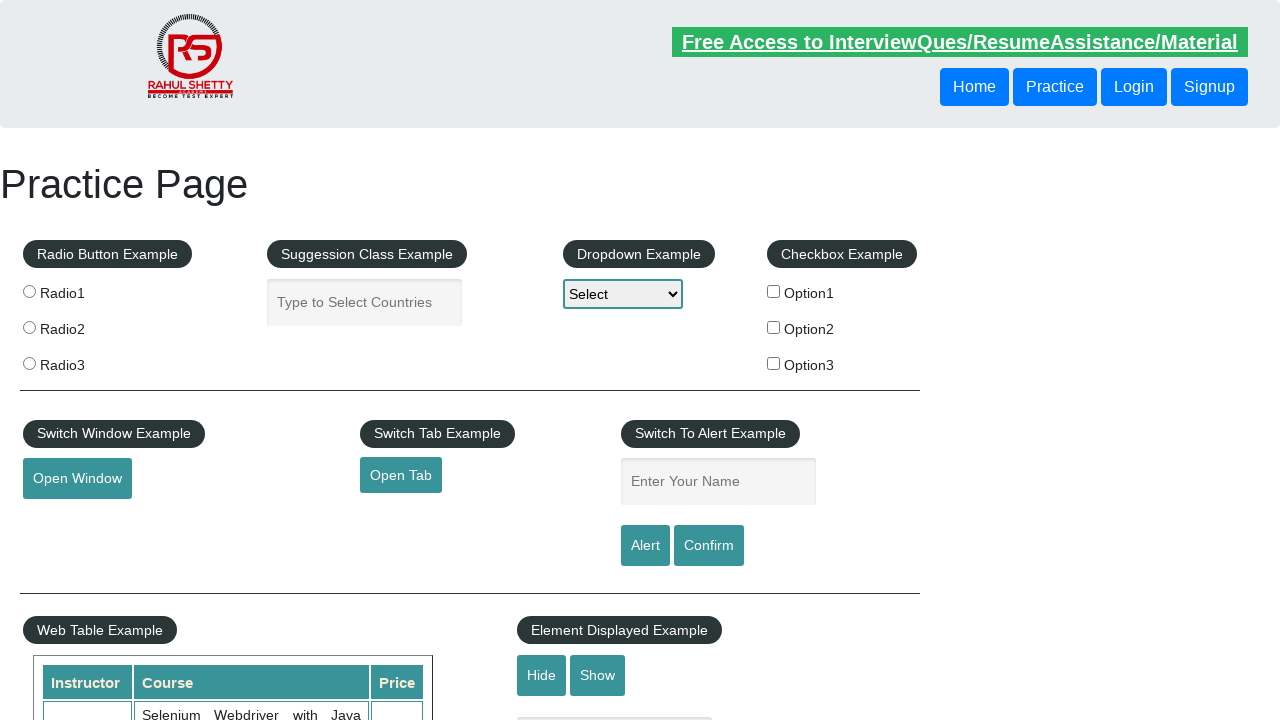

Verified footer link is visible: True
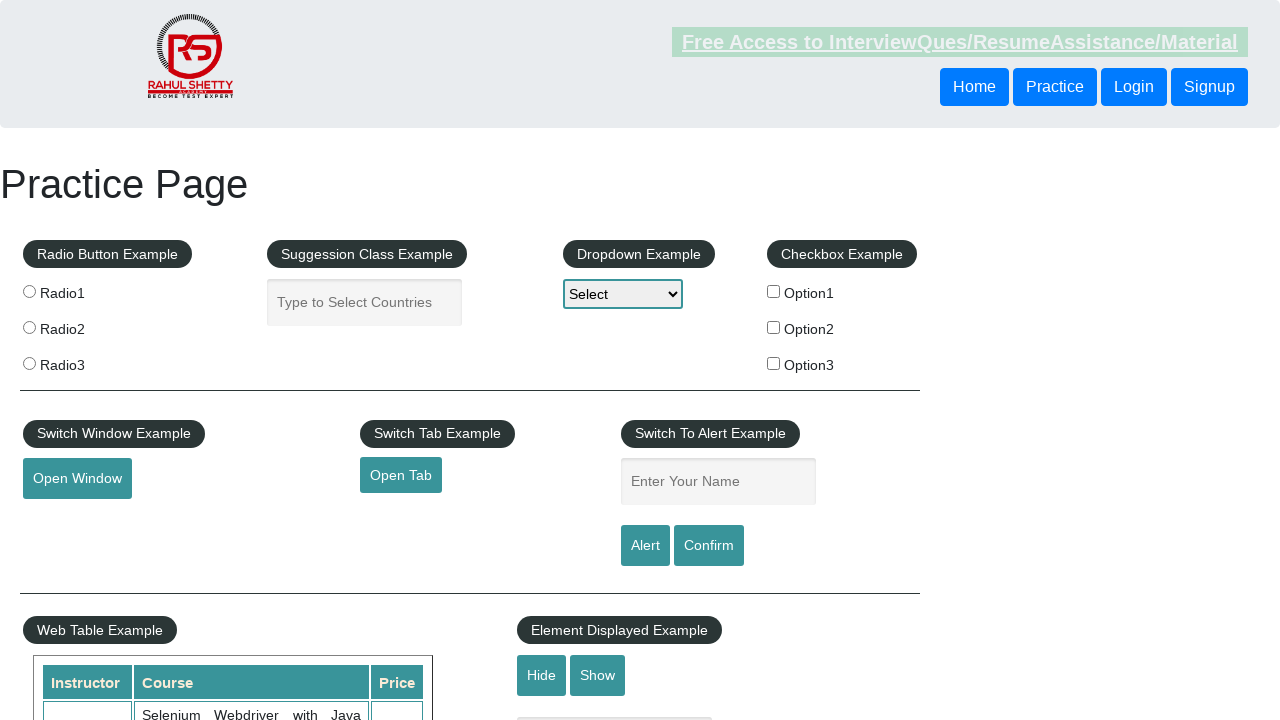

Retrieved href attribute from footer link: #
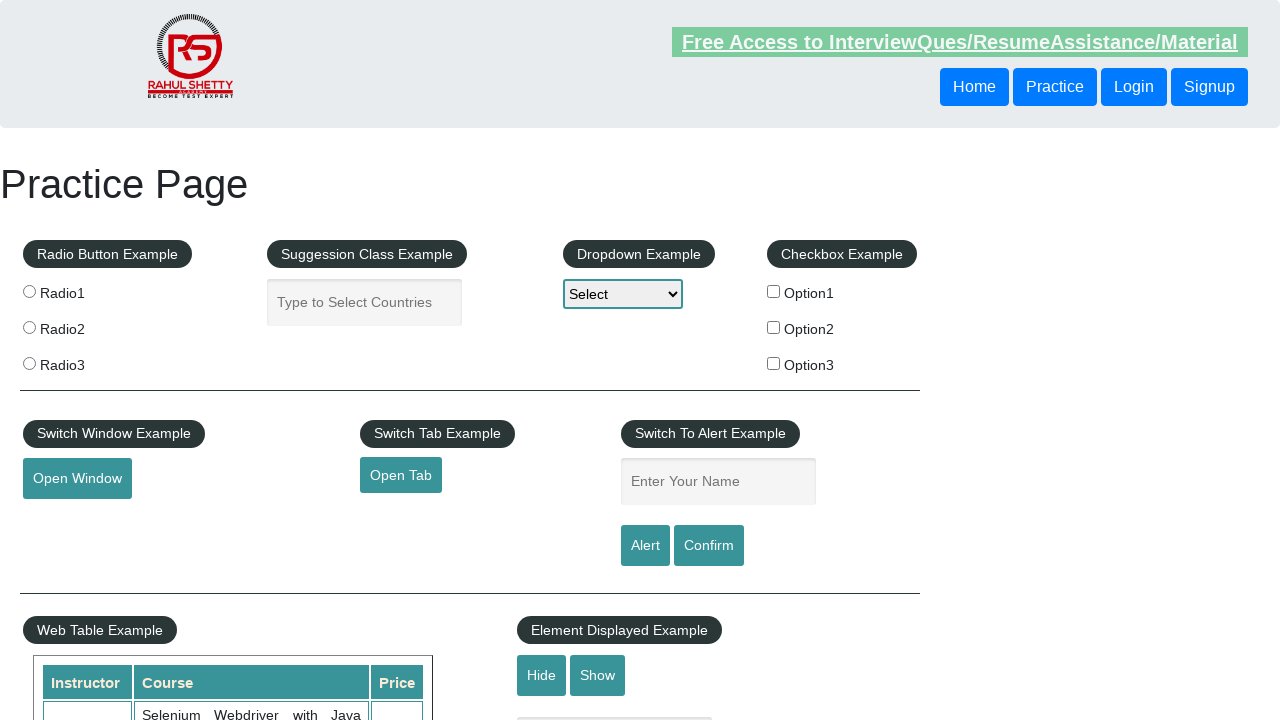

Verified footer link is visible: True
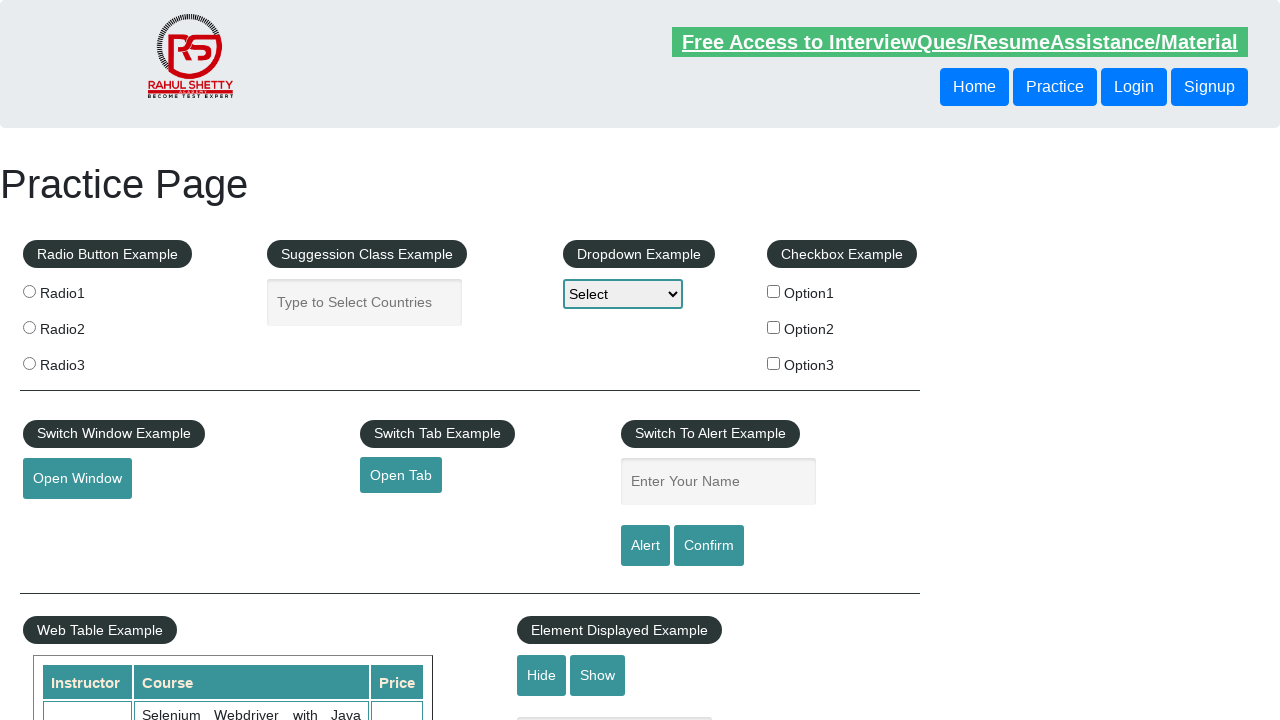

Retrieved href attribute from footer link: #
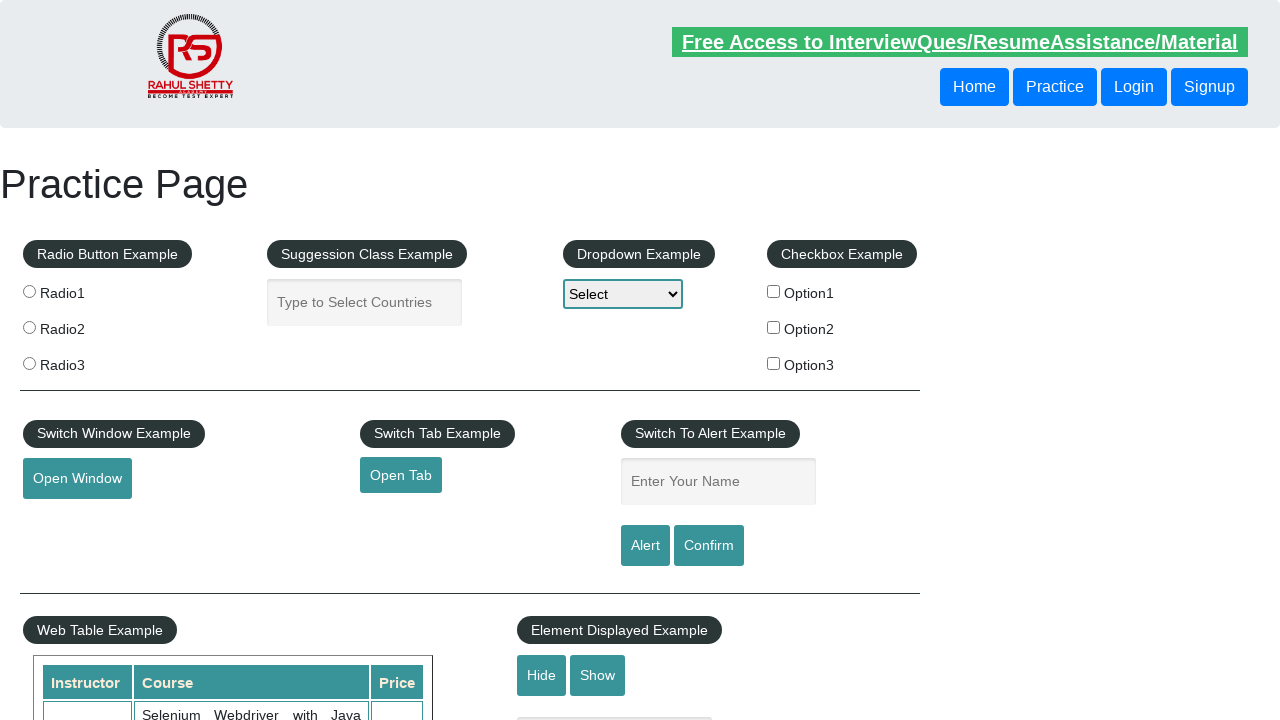

Verified footer link is visible: True
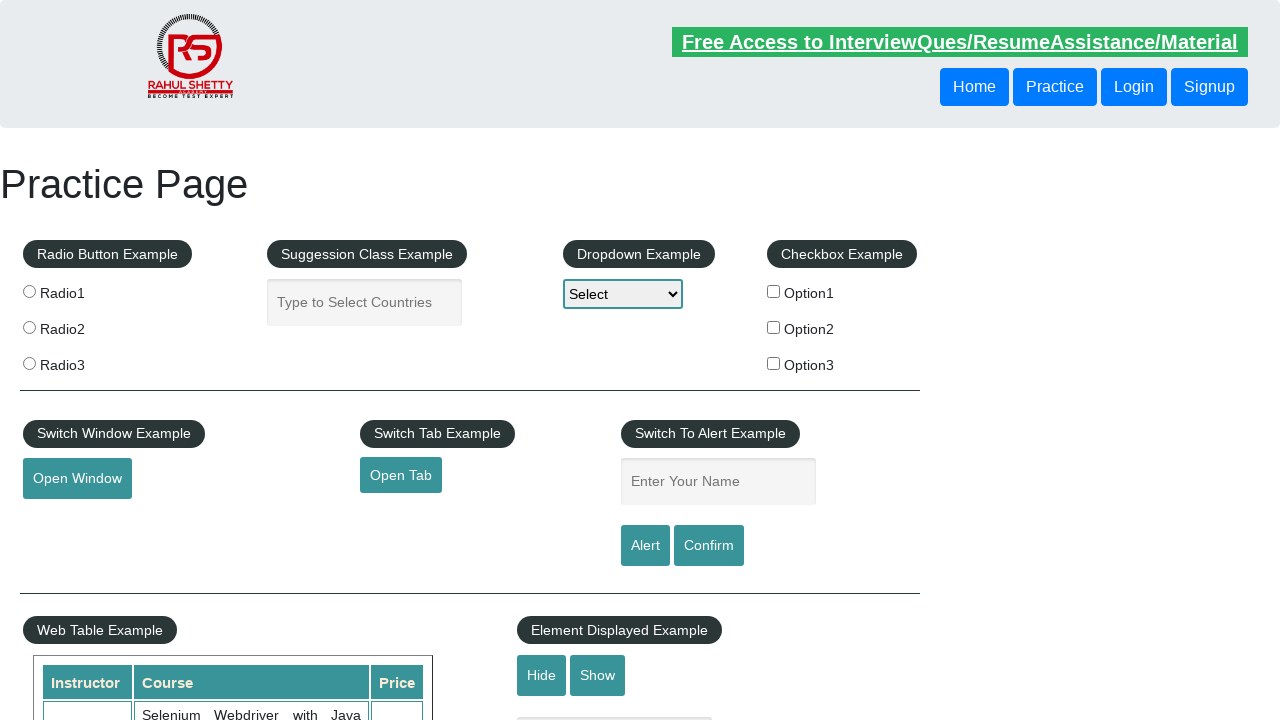

Retrieved href attribute from footer link: #
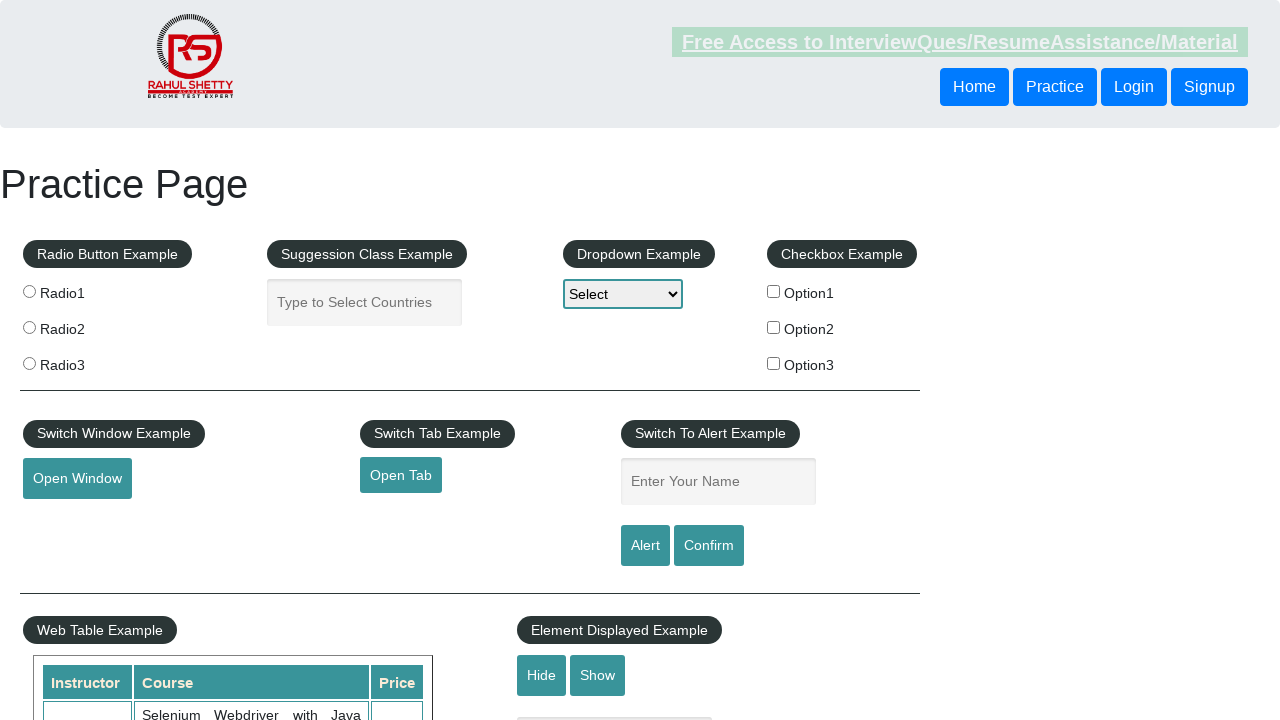

Verified footer link is visible: True
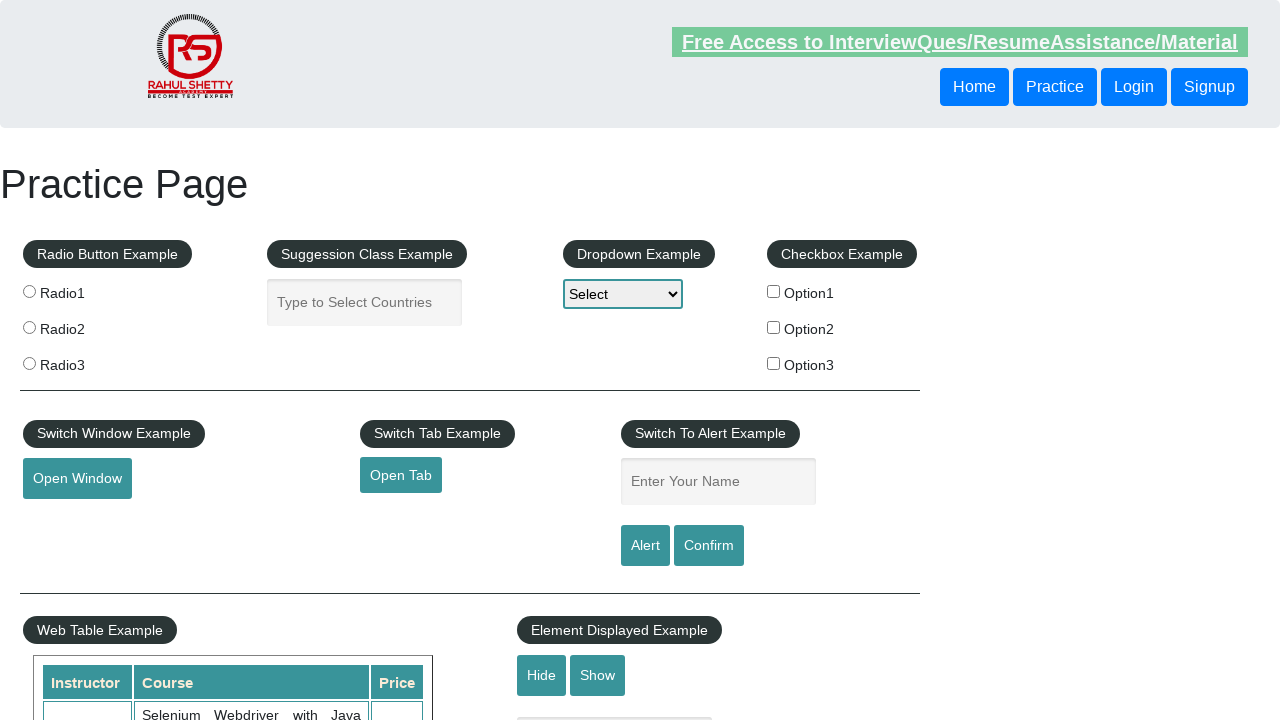

Retrieved href attribute from footer link: #
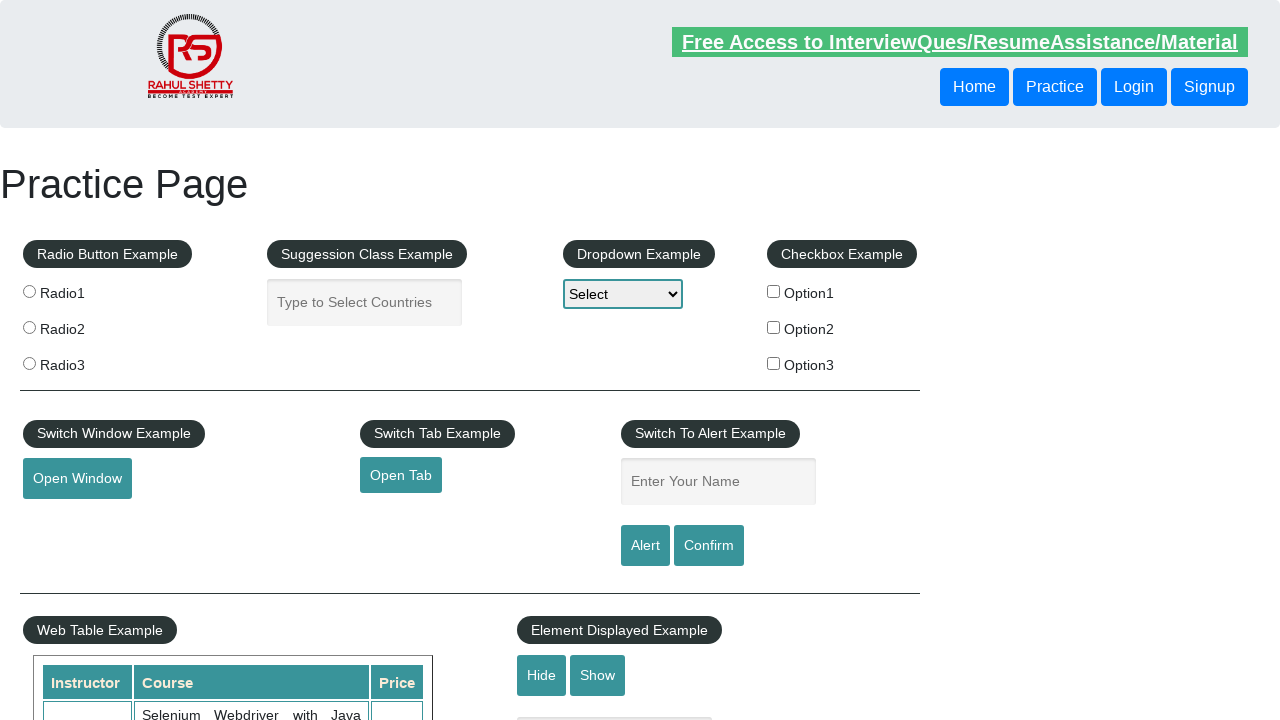

Verified footer link is visible: True
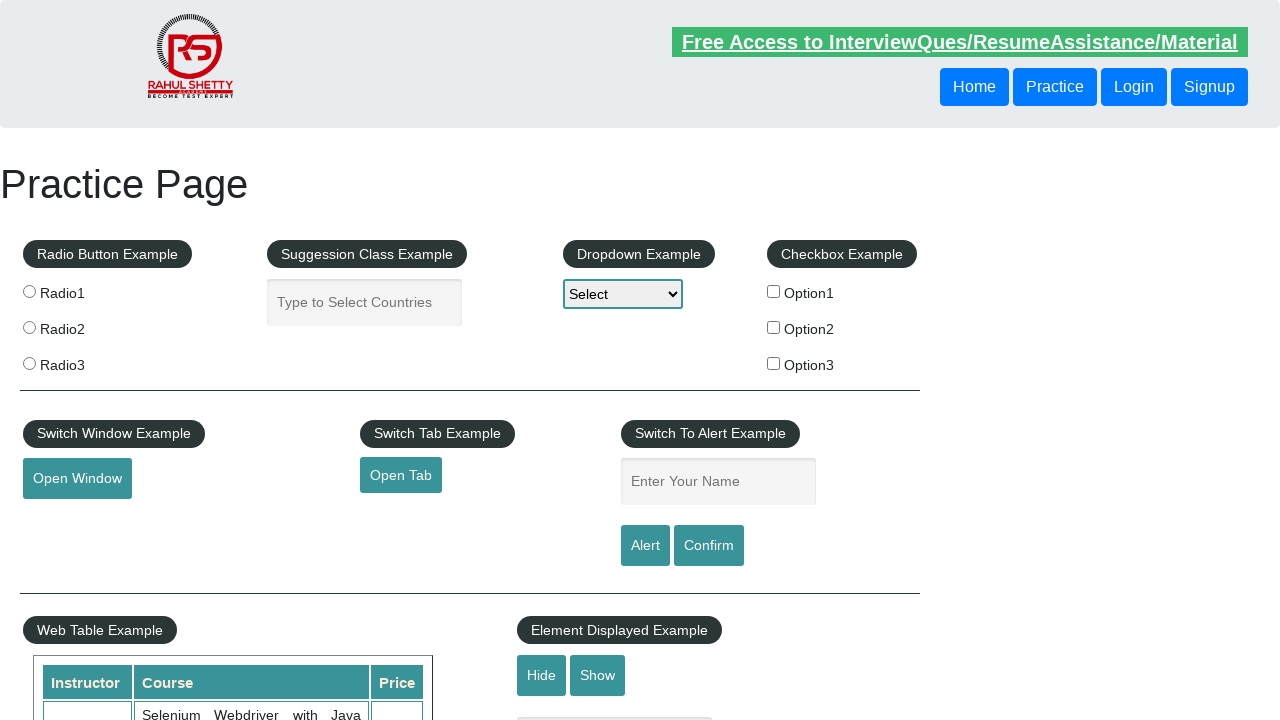

Retrieved href attribute from footer link: #
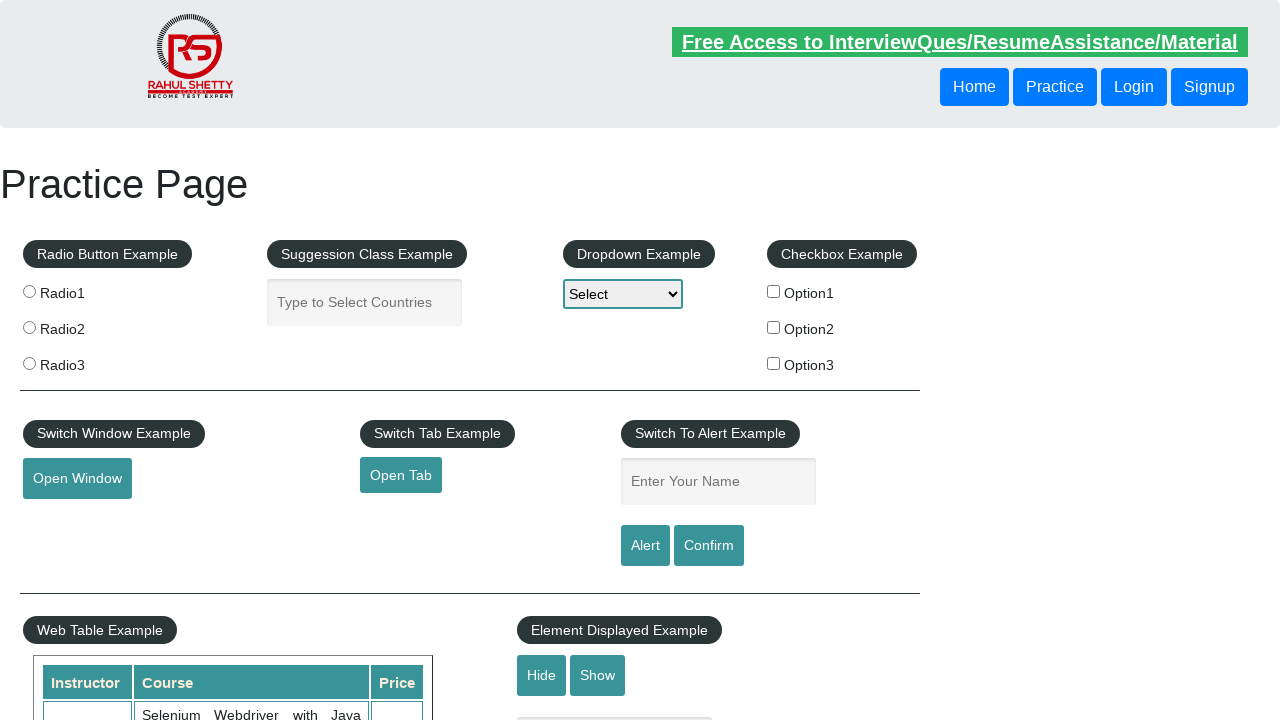

Verified footer link is visible: True
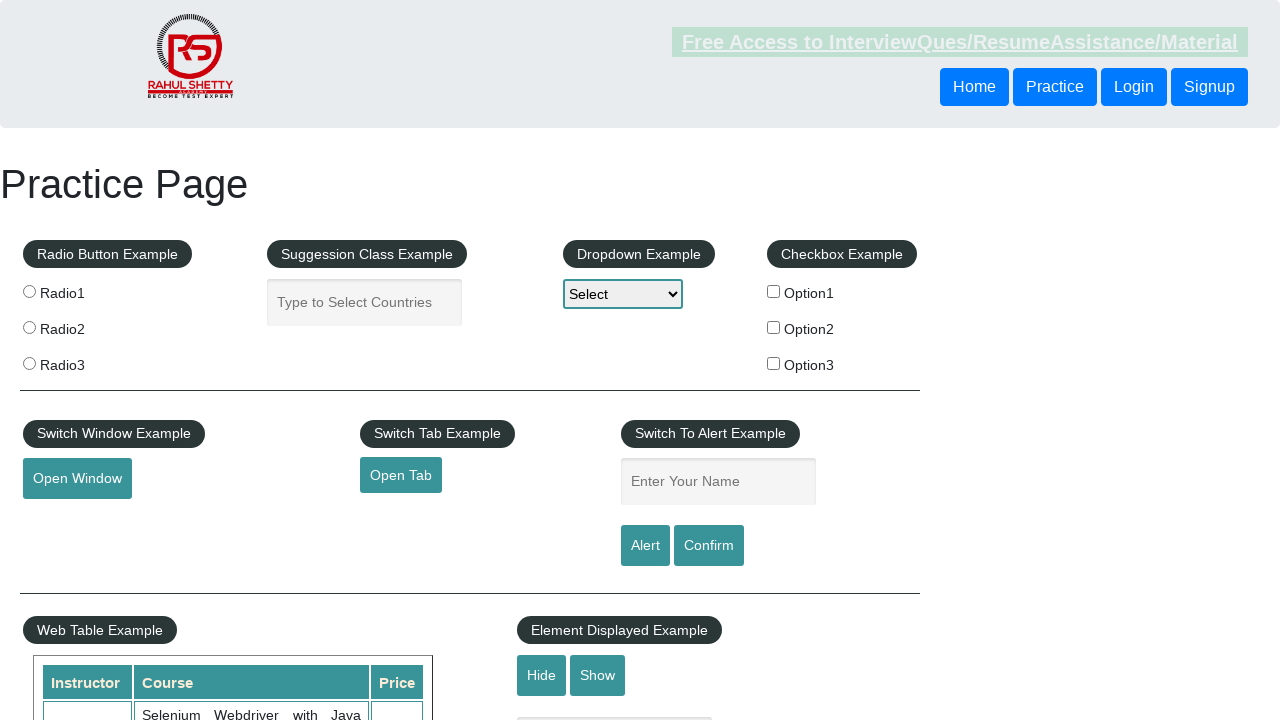

Retrieved href attribute from footer link: #
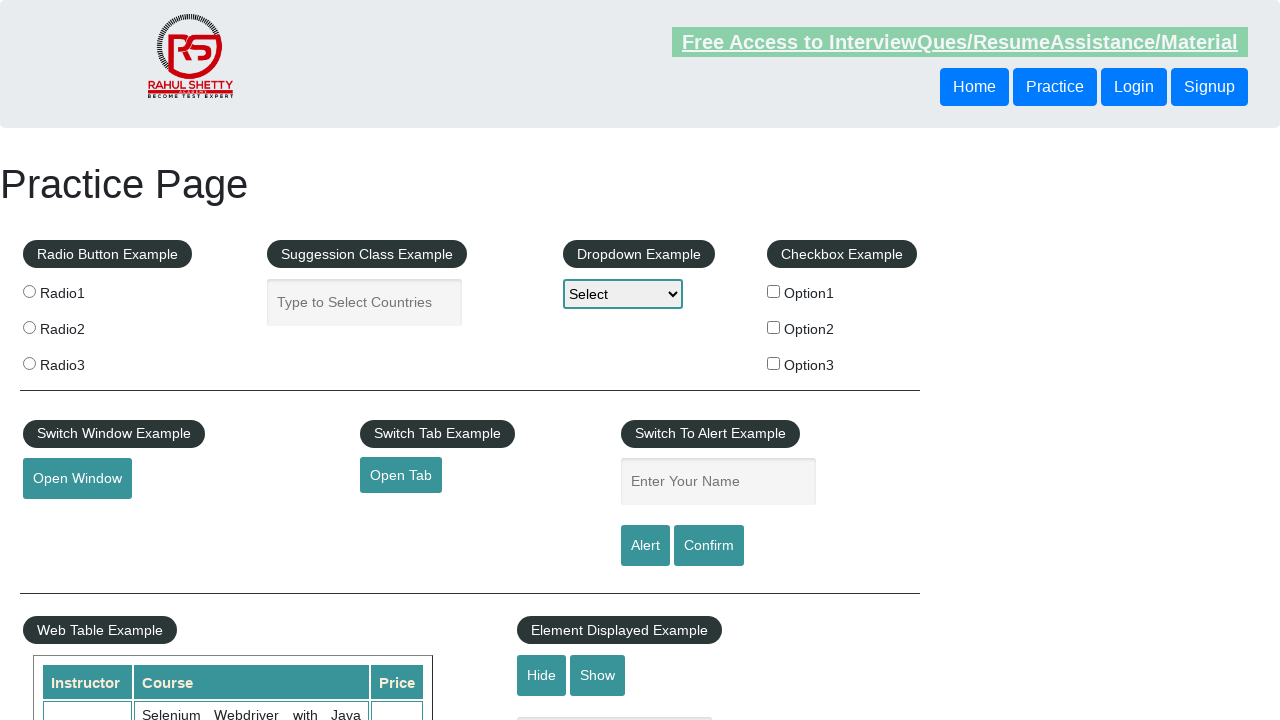

Verified footer link is visible: True
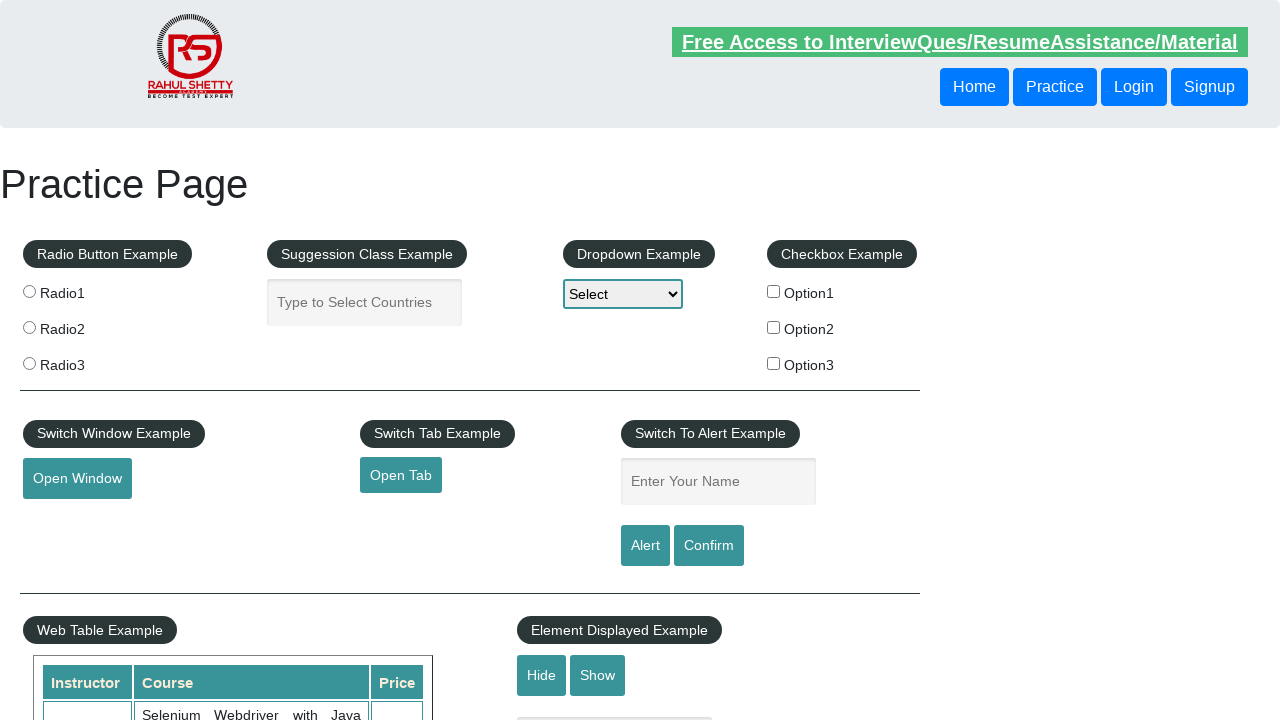

Retrieved href attribute from footer link: #
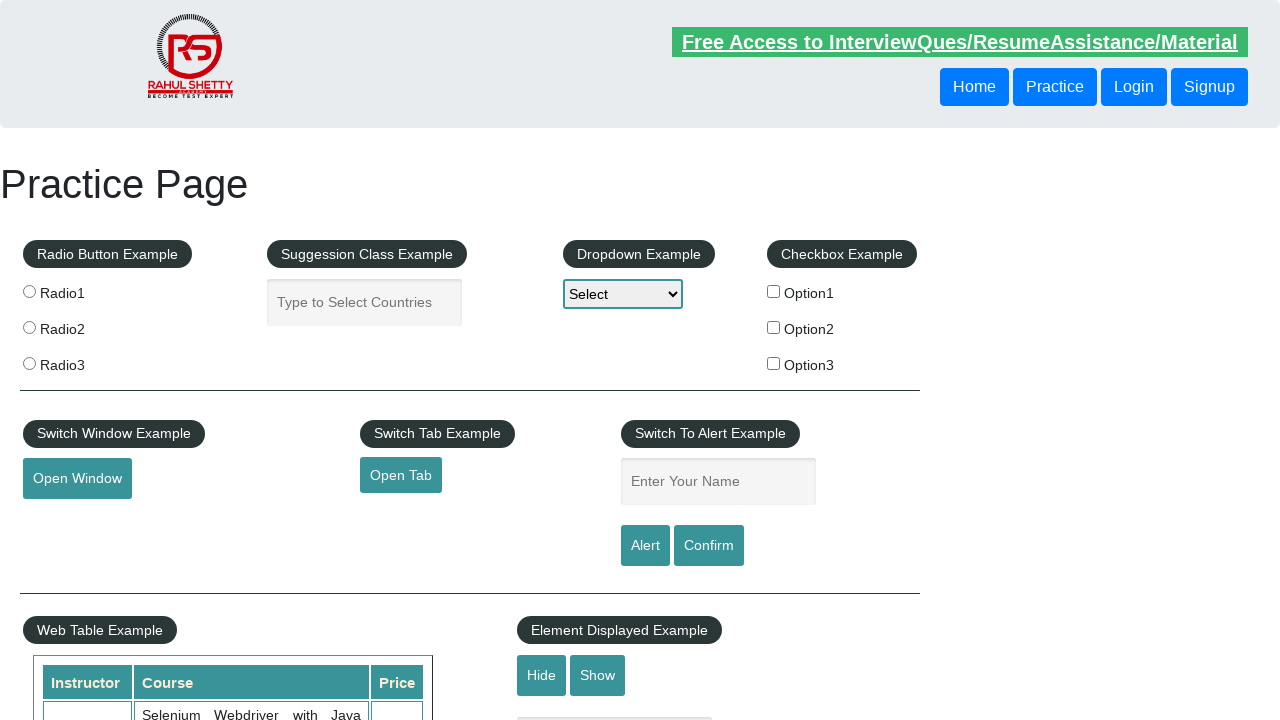

Verified footer link is visible: True
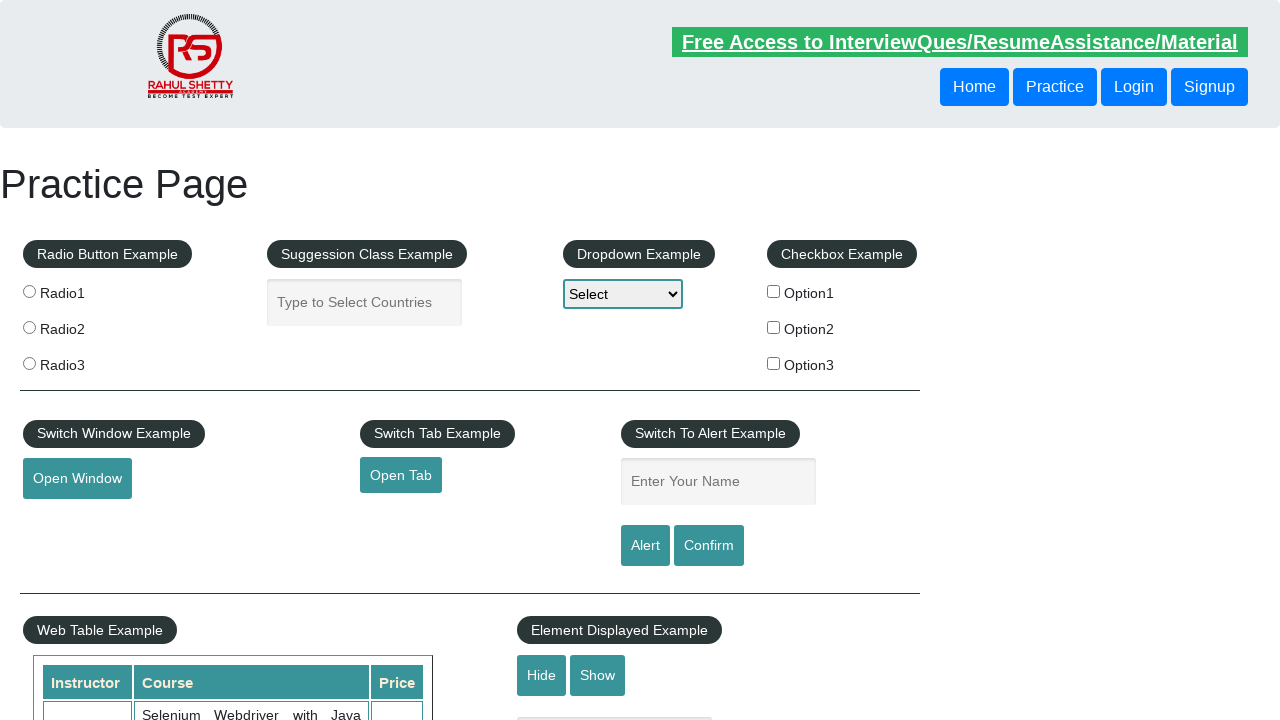

Retrieved href attribute from footer link: #
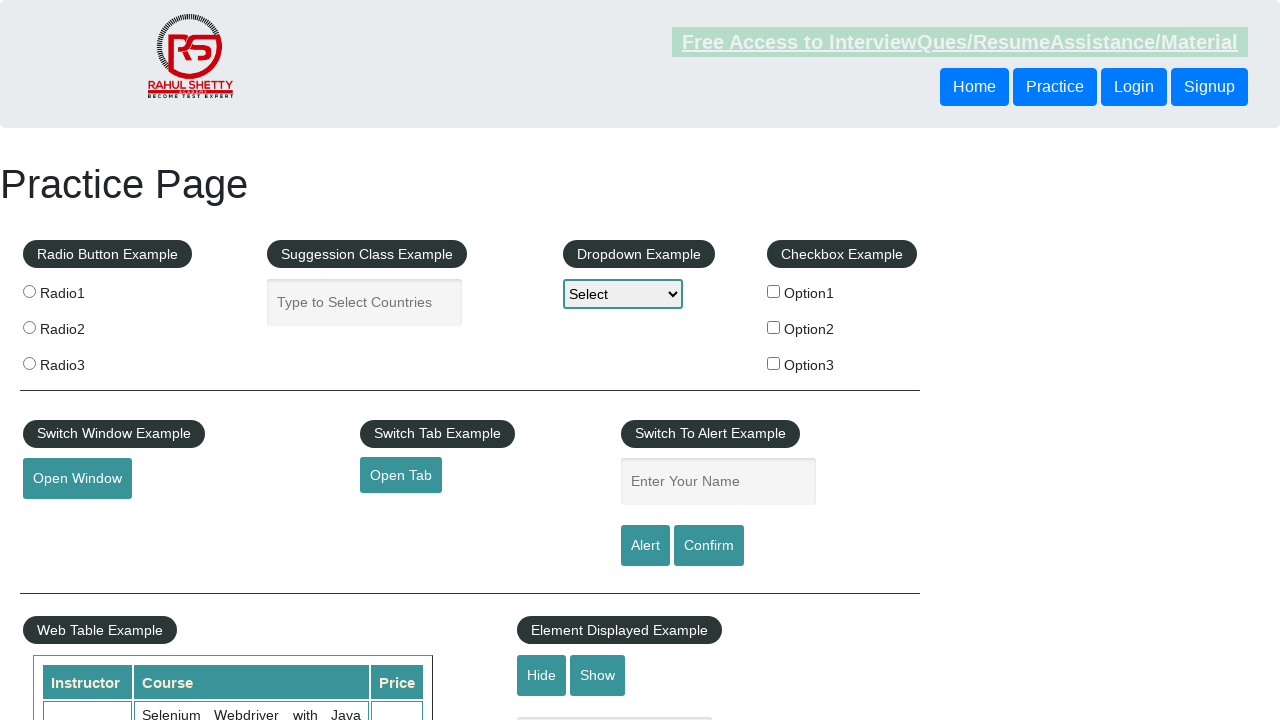

Verified footer link is visible: True
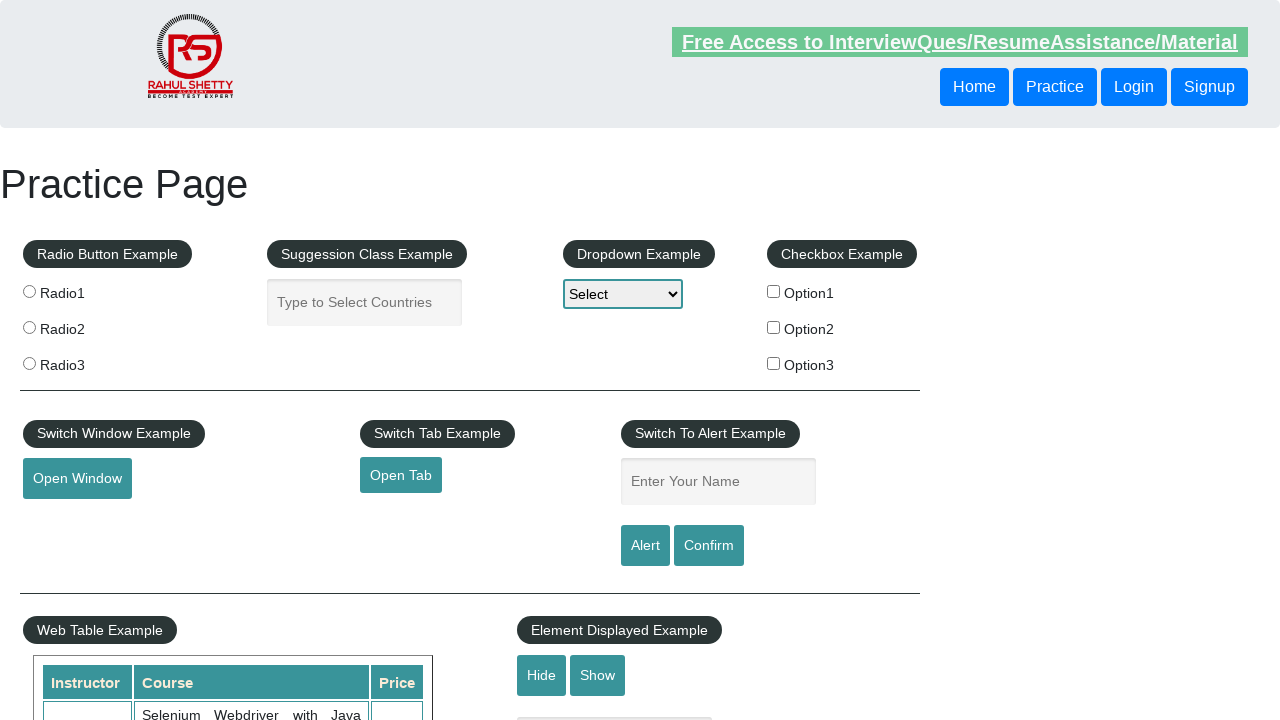

Retrieved href attribute from footer link: #
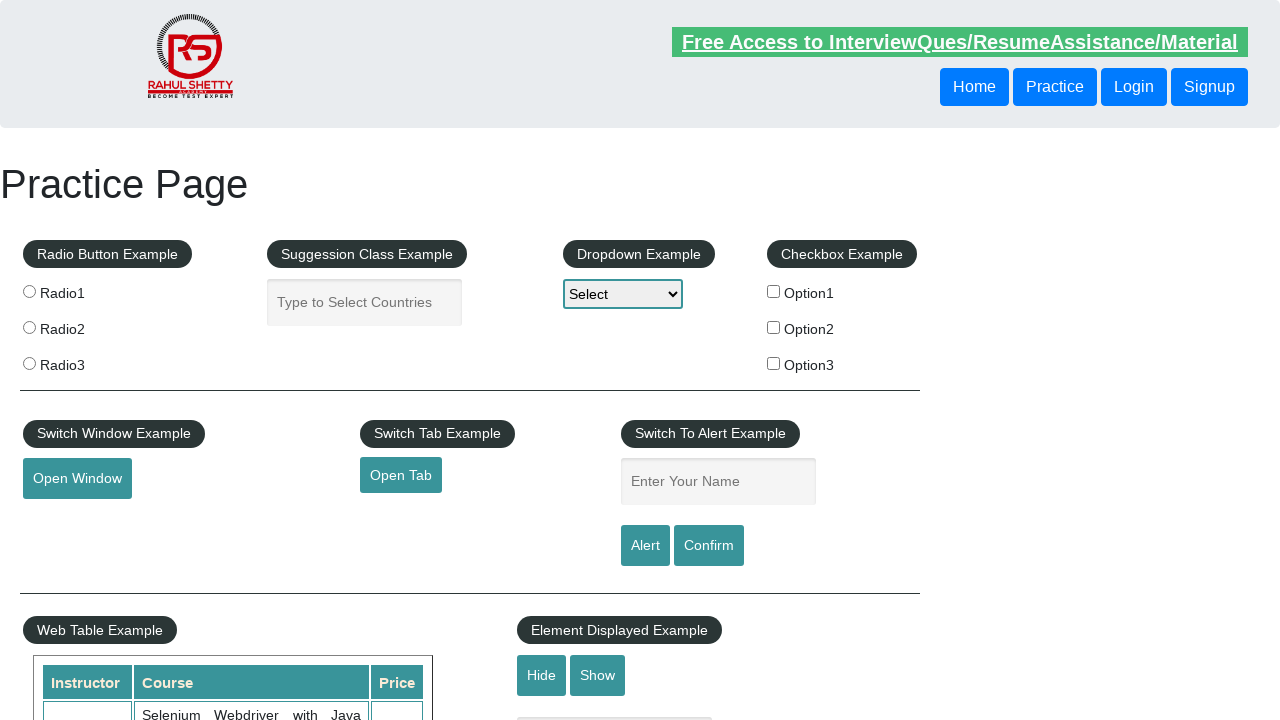

Verified footer link is visible: True
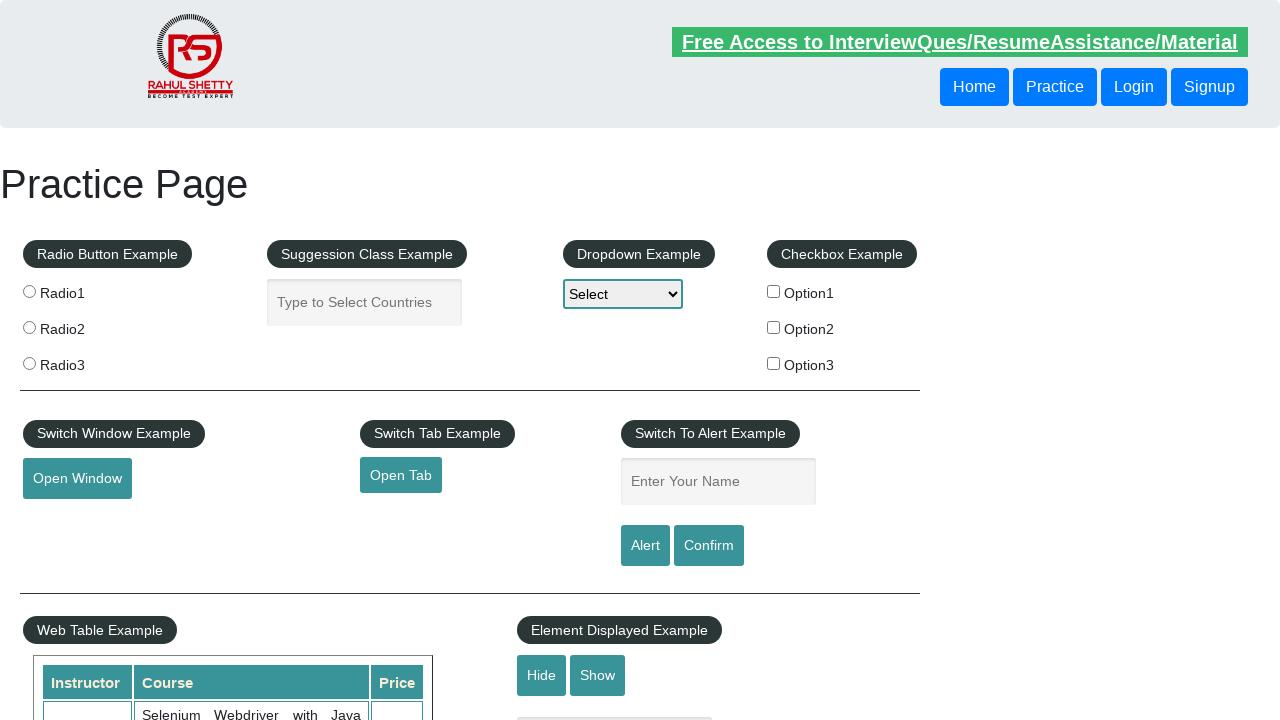

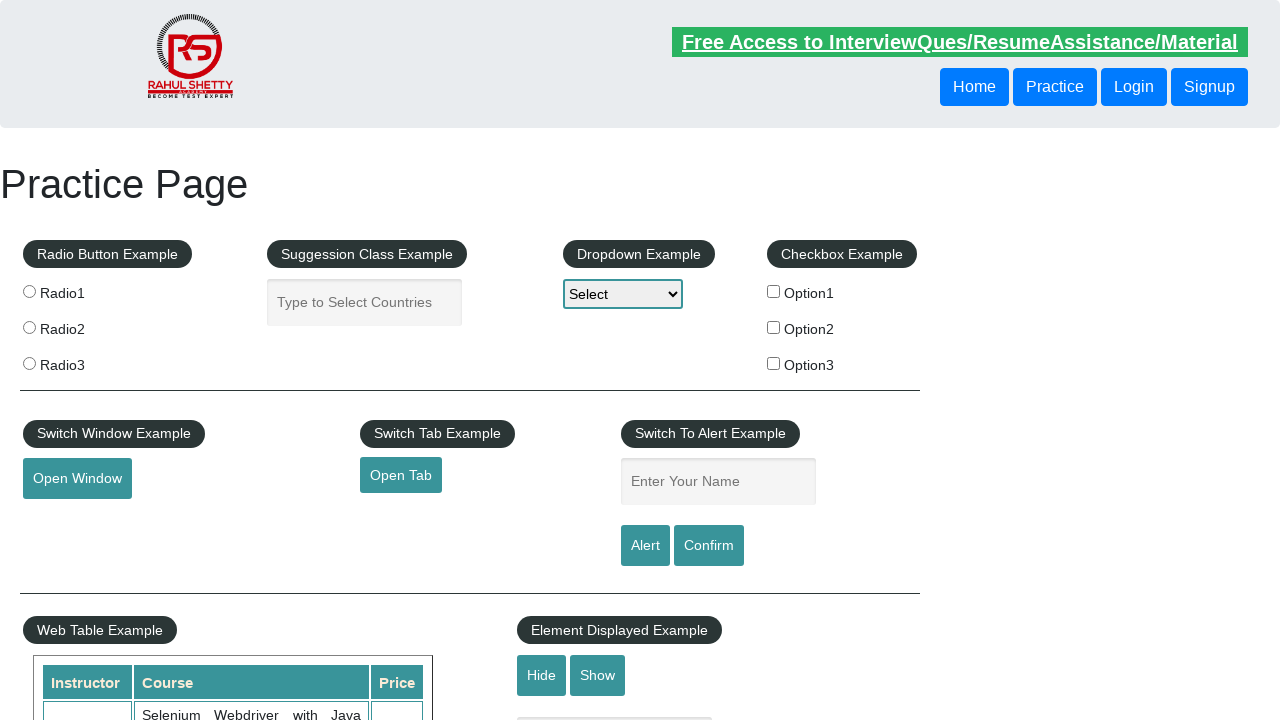